Tests an e-commerce shopping flow by searching for products (Beetroot and Carrot), adding them to cart with specific quantities, applying a promo code, selecting a country, and completing the checkout process.

Starting URL: https://rahulshettyacademy.com/seleniumPractise/#/

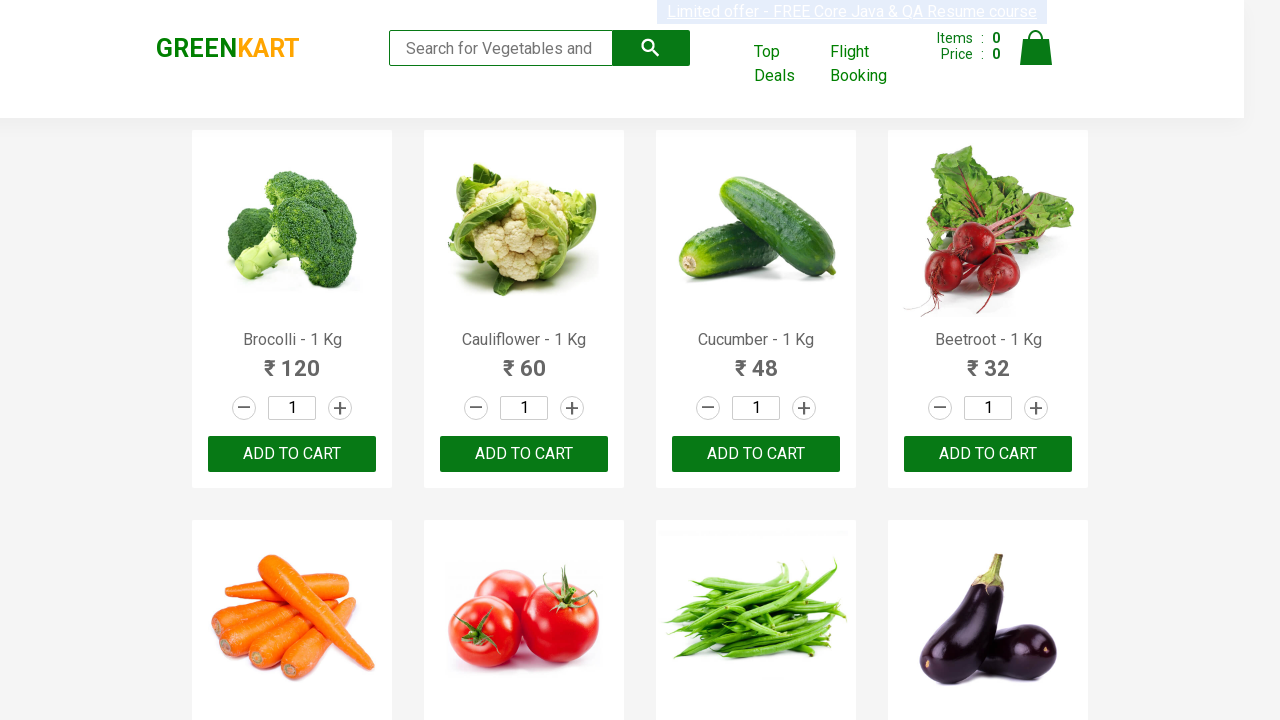

Filled search field with 'Beetroot' on .search-keyword
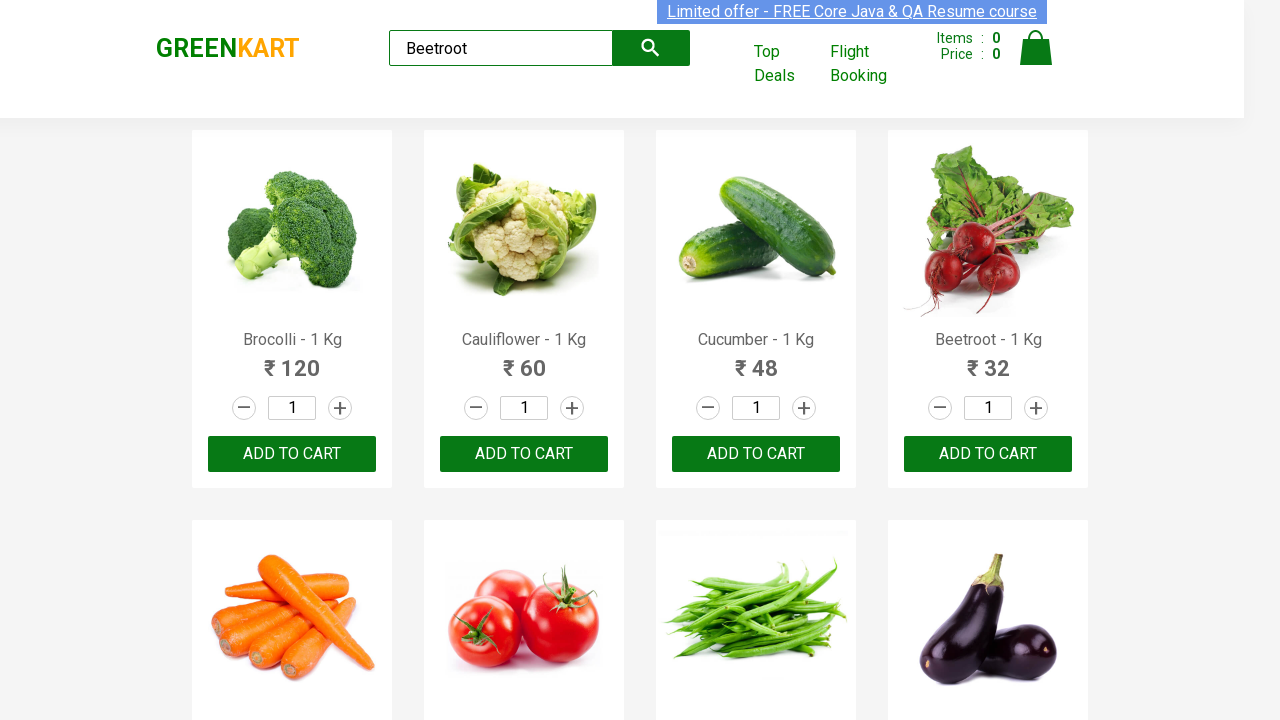

Waited 1 second for search results to load
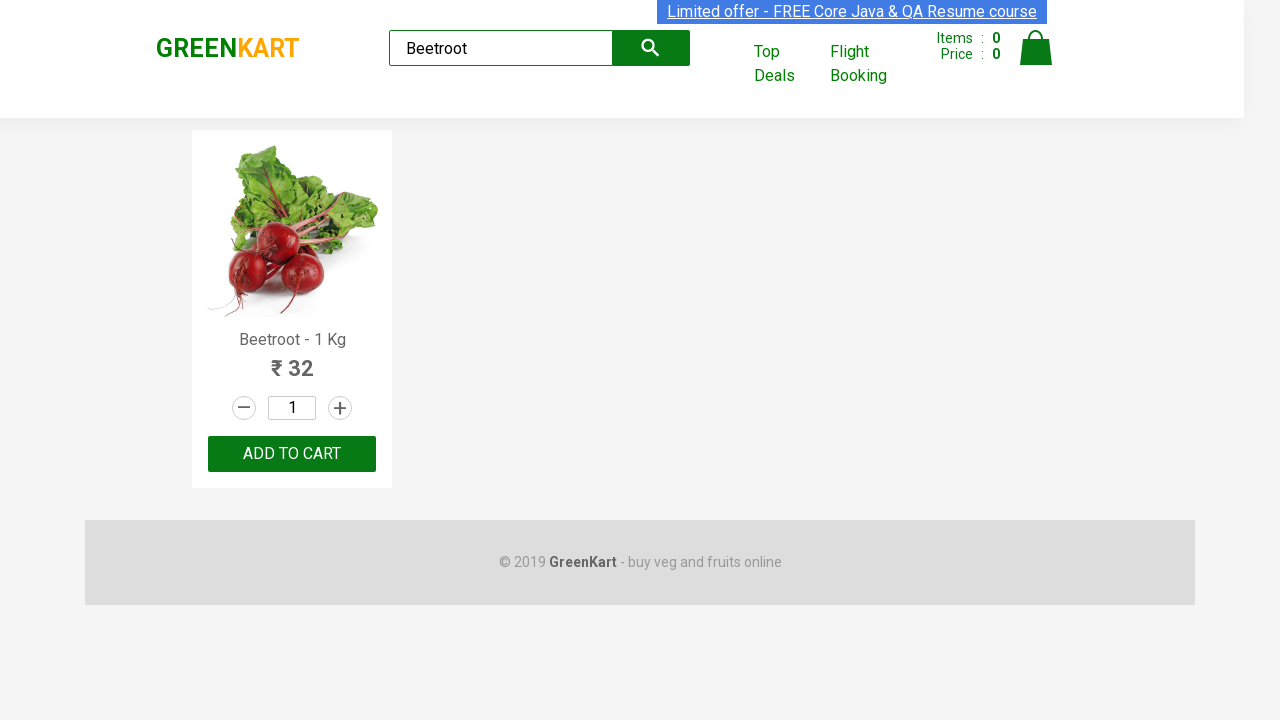

Clicked increment button 1/5 times for Beetroot quantity at (340, 408) on xpath=//a[@class='increment'] >> nth=0
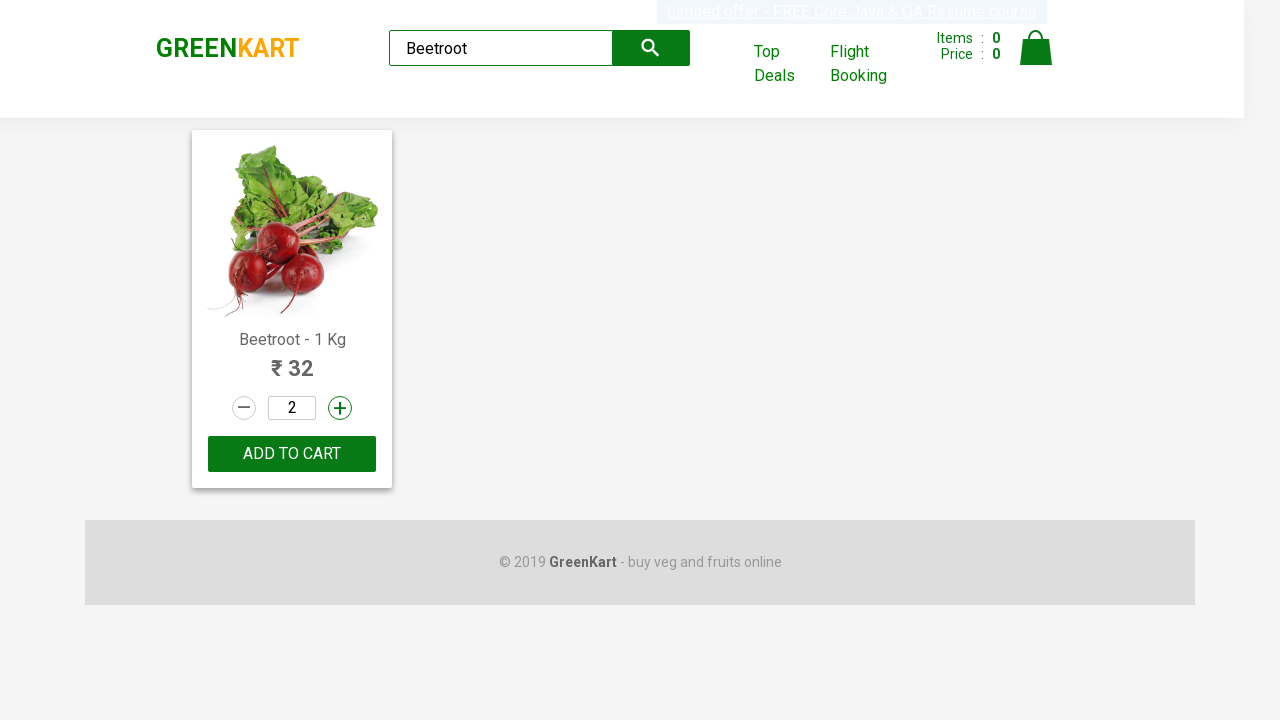

Clicked increment button 2/5 times for Beetroot quantity at (340, 408) on xpath=//a[@class='increment'] >> nth=0
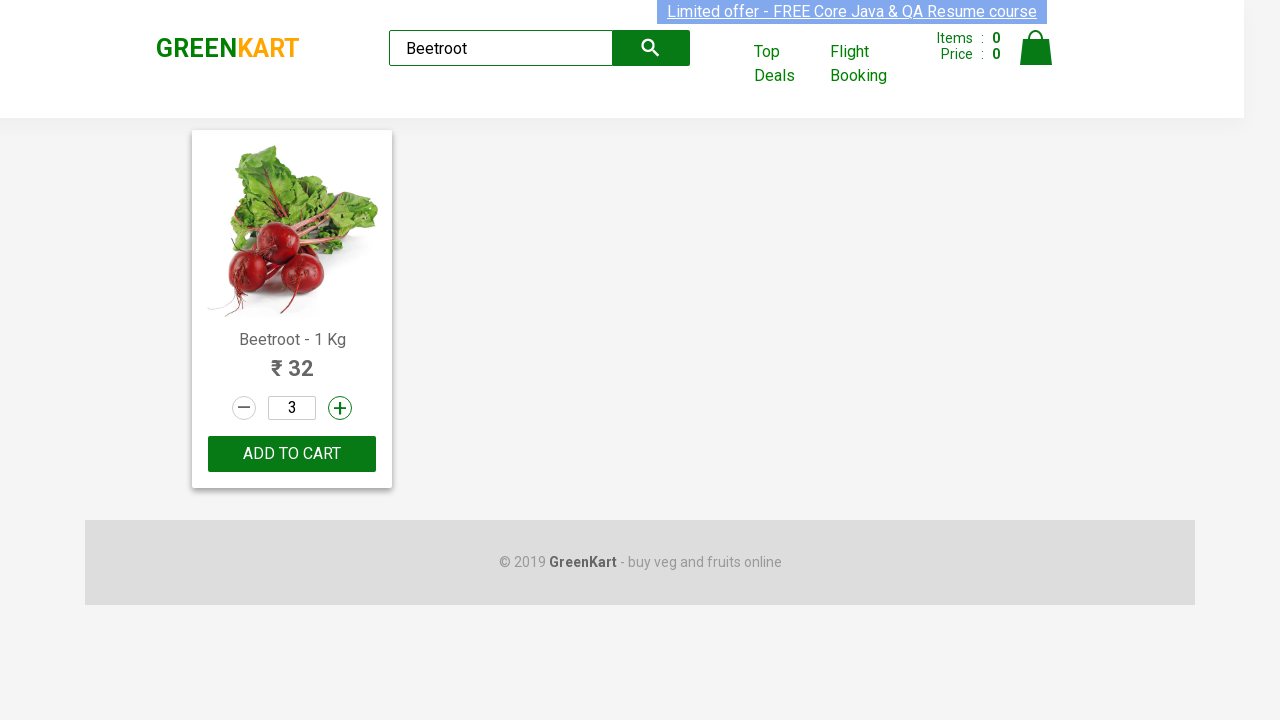

Clicked increment button 3/5 times for Beetroot quantity at (340, 408) on xpath=//a[@class='increment'] >> nth=0
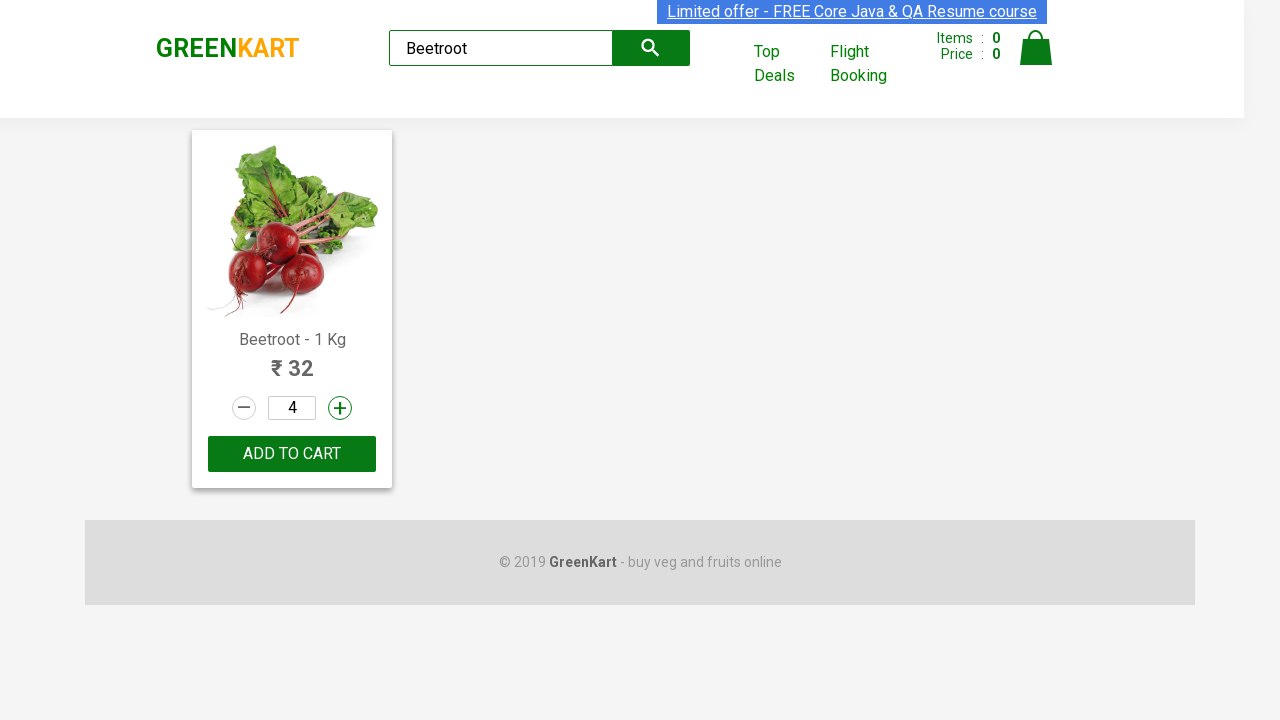

Clicked increment button 4/5 times for Beetroot quantity at (340, 408) on xpath=//a[@class='increment'] >> nth=0
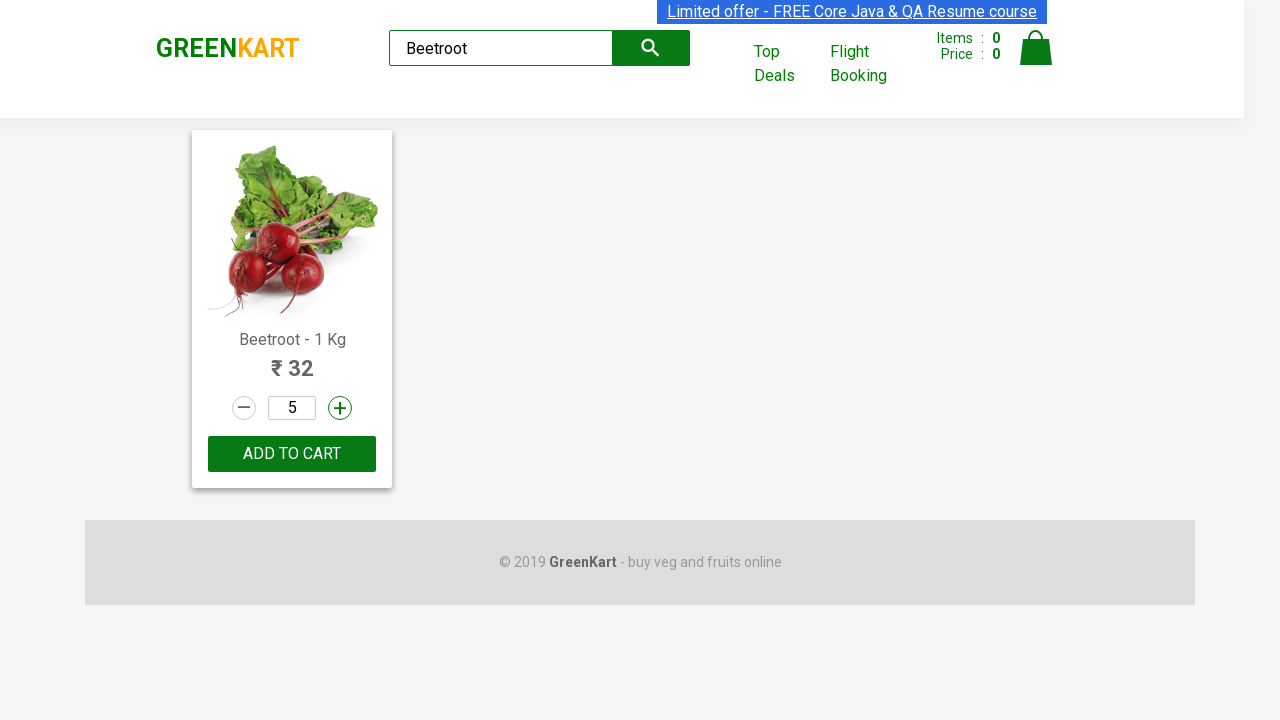

Clicked increment button 5/5 times for Beetroot quantity at (340, 408) on xpath=//a[@class='increment'] >> nth=0
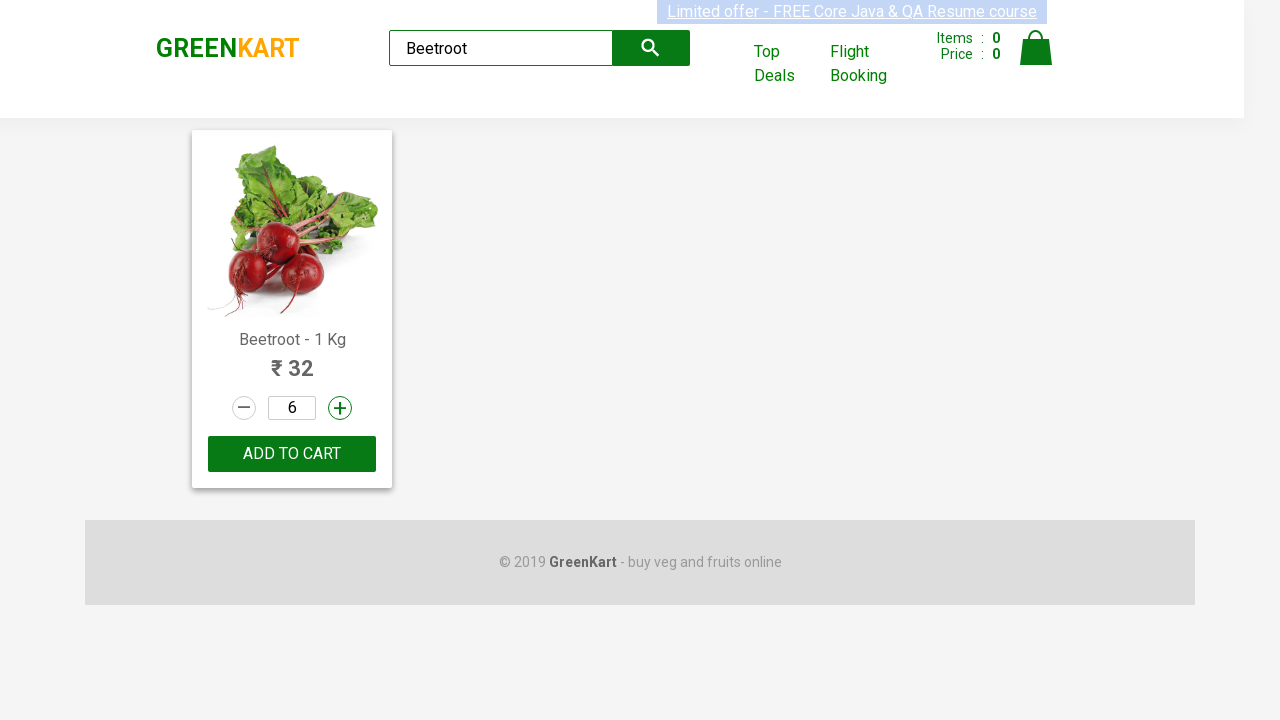

Clicked ADD TO CART button for Beetroot at (292, 454) on button:has-text('ADD TO CART')
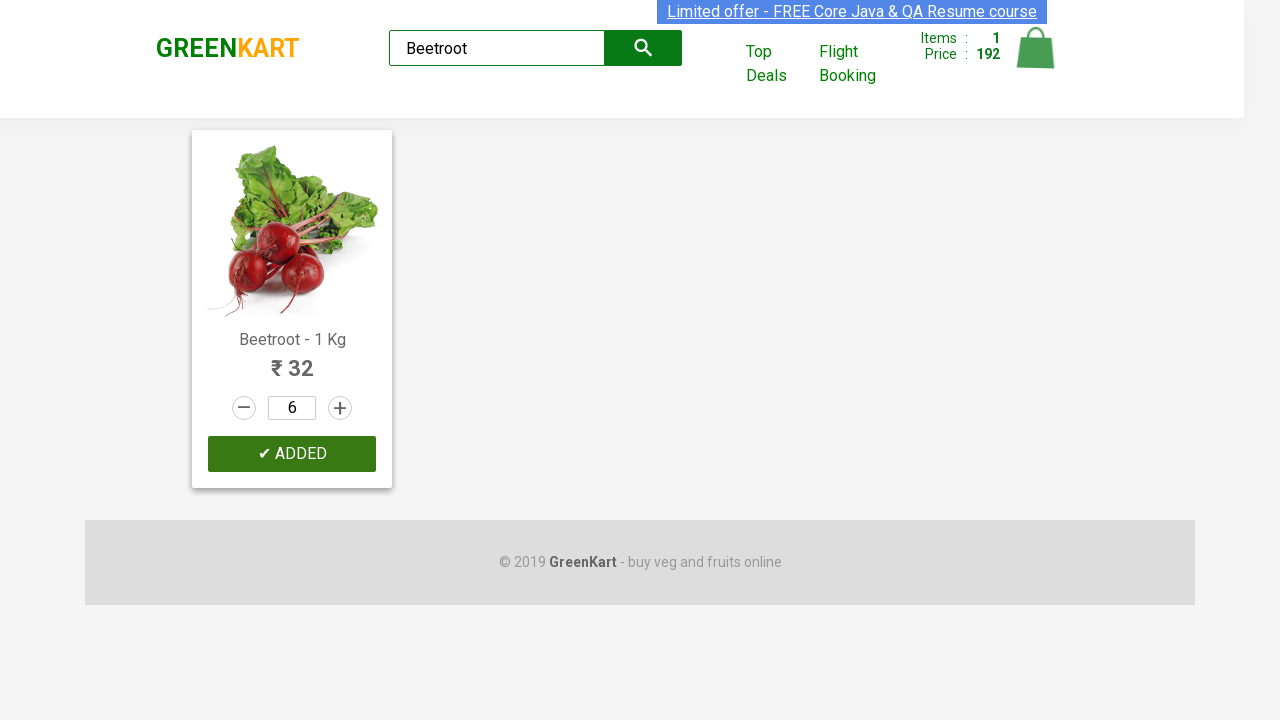

Waited 1 second after adding Beetroot to cart
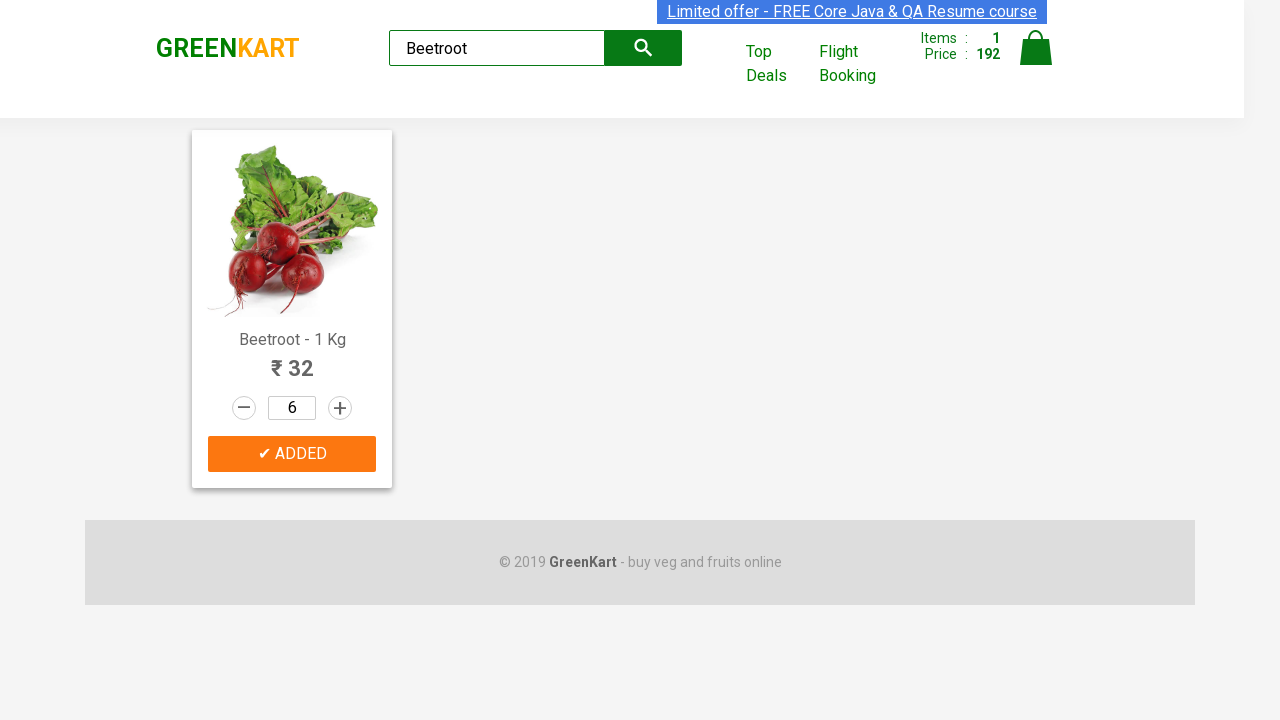

Cleared search field on .search-keyword
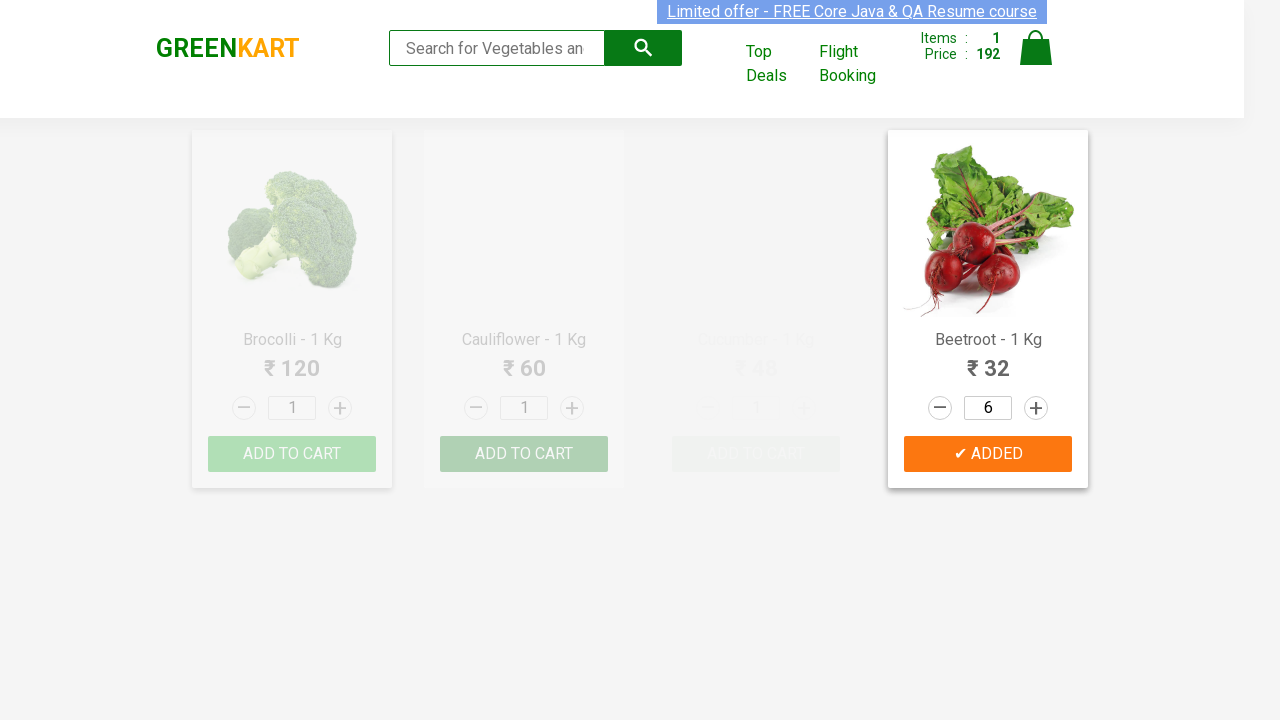

Filled search field with 'Carrot' on .search-keyword
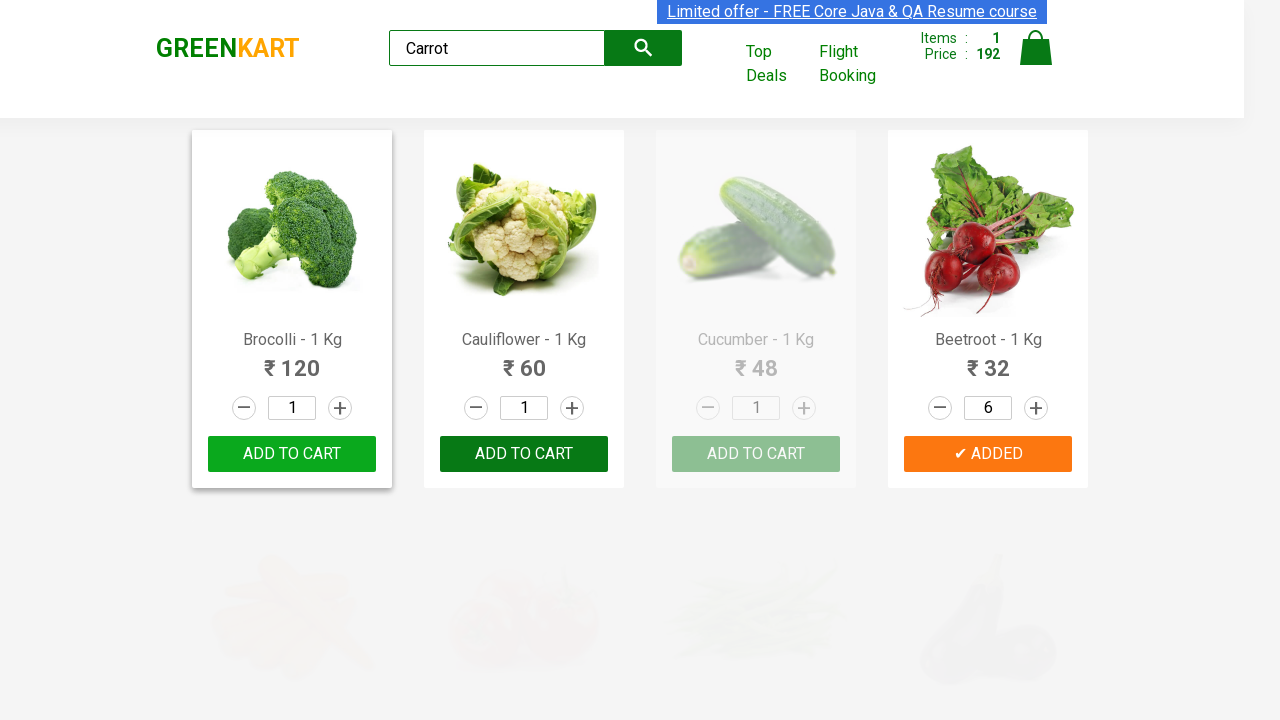

Waited 1 second for Carrot search results to load
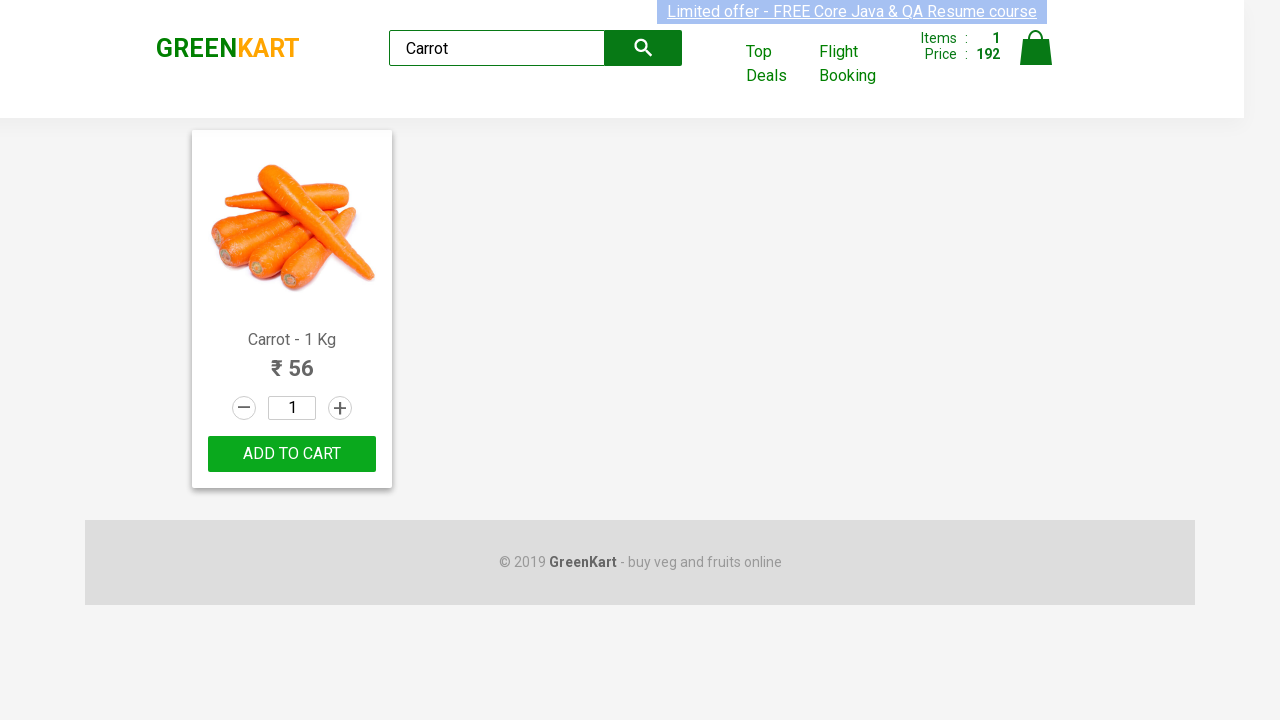

Clicked increment button 1/9 times for Carrot quantity at (340, 408) on xpath=//a[@class='increment']
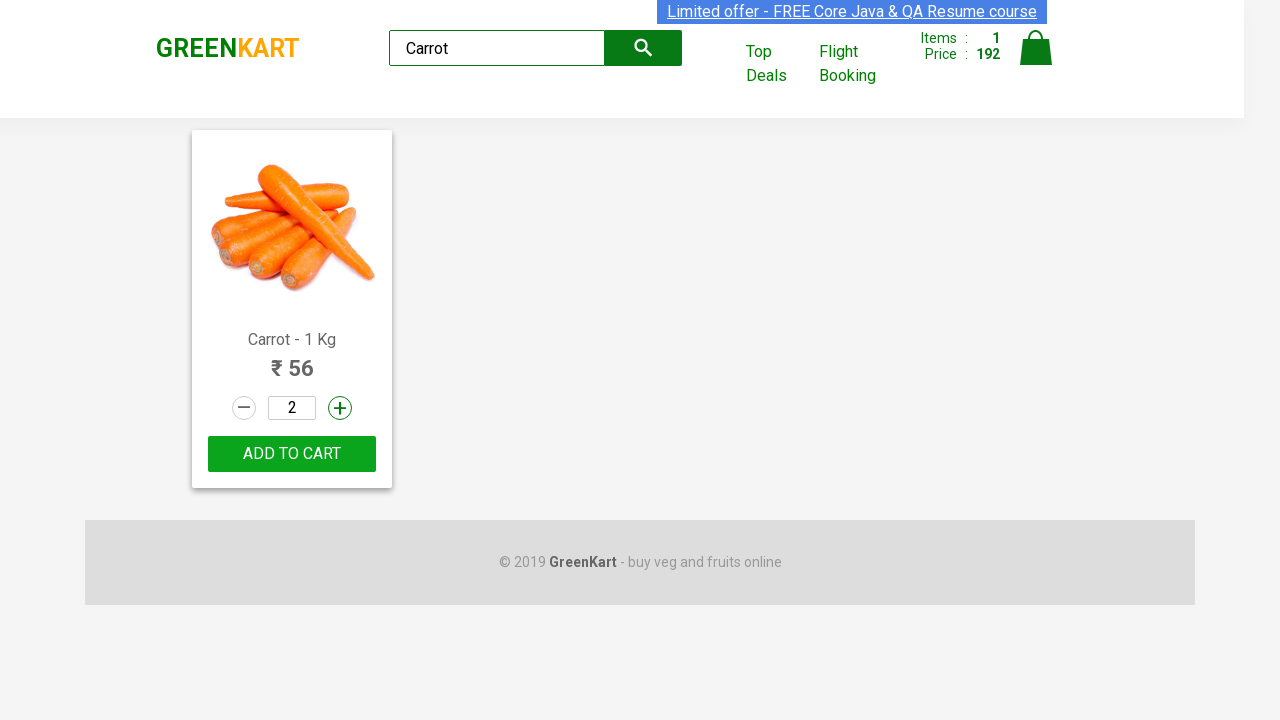

Waited 500ms between increment clicks
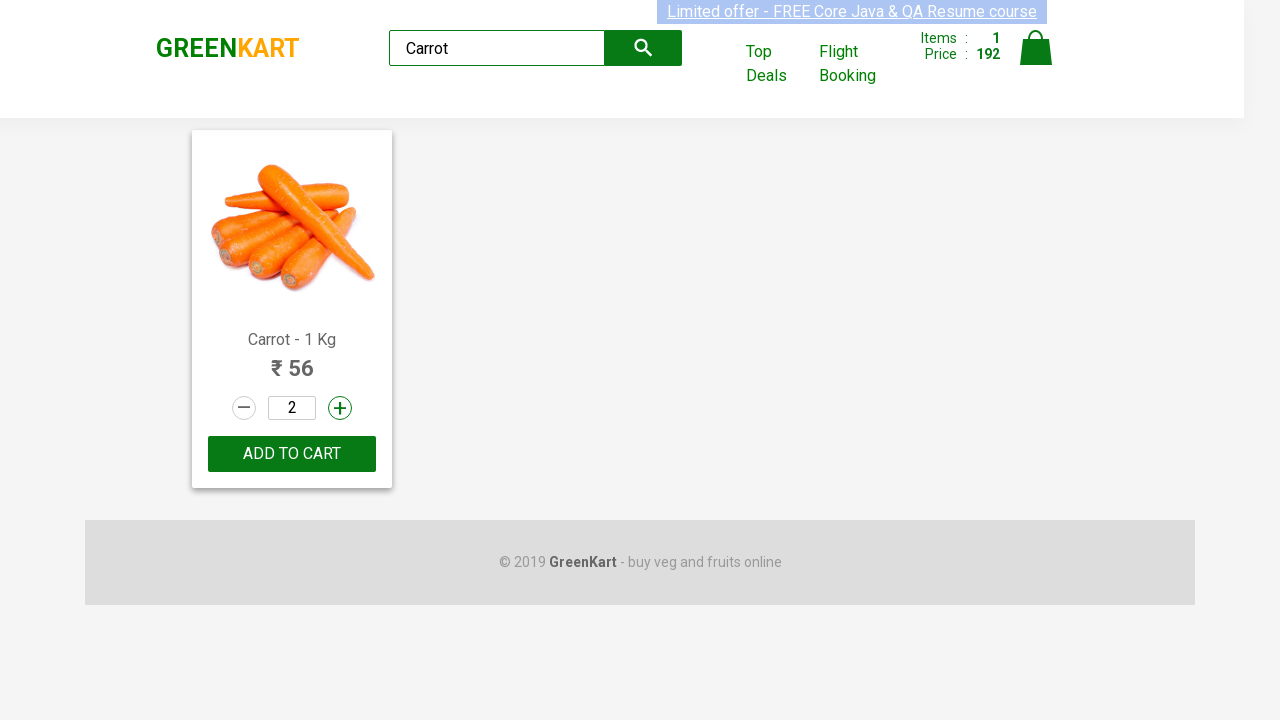

Clicked increment button 2/9 times for Carrot quantity at (340, 408) on xpath=//a[@class='increment']
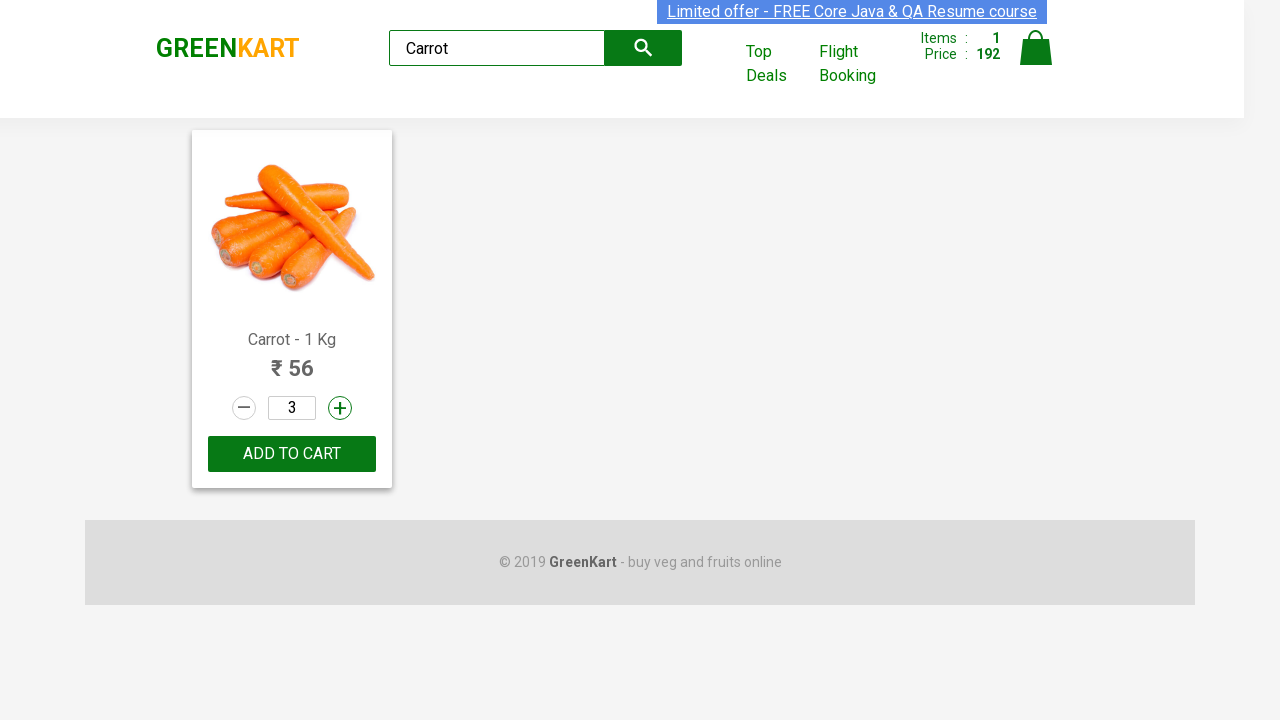

Waited 500ms between increment clicks
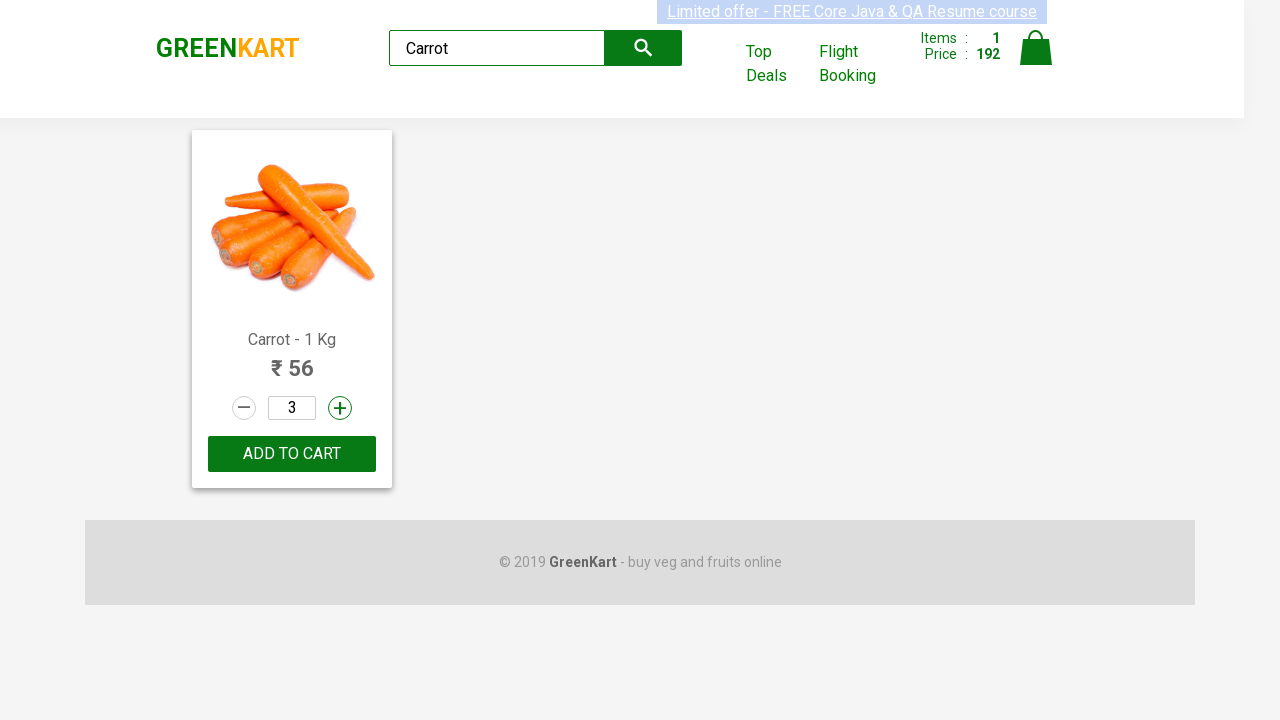

Clicked increment button 3/9 times for Carrot quantity at (340, 408) on xpath=//a[@class='increment']
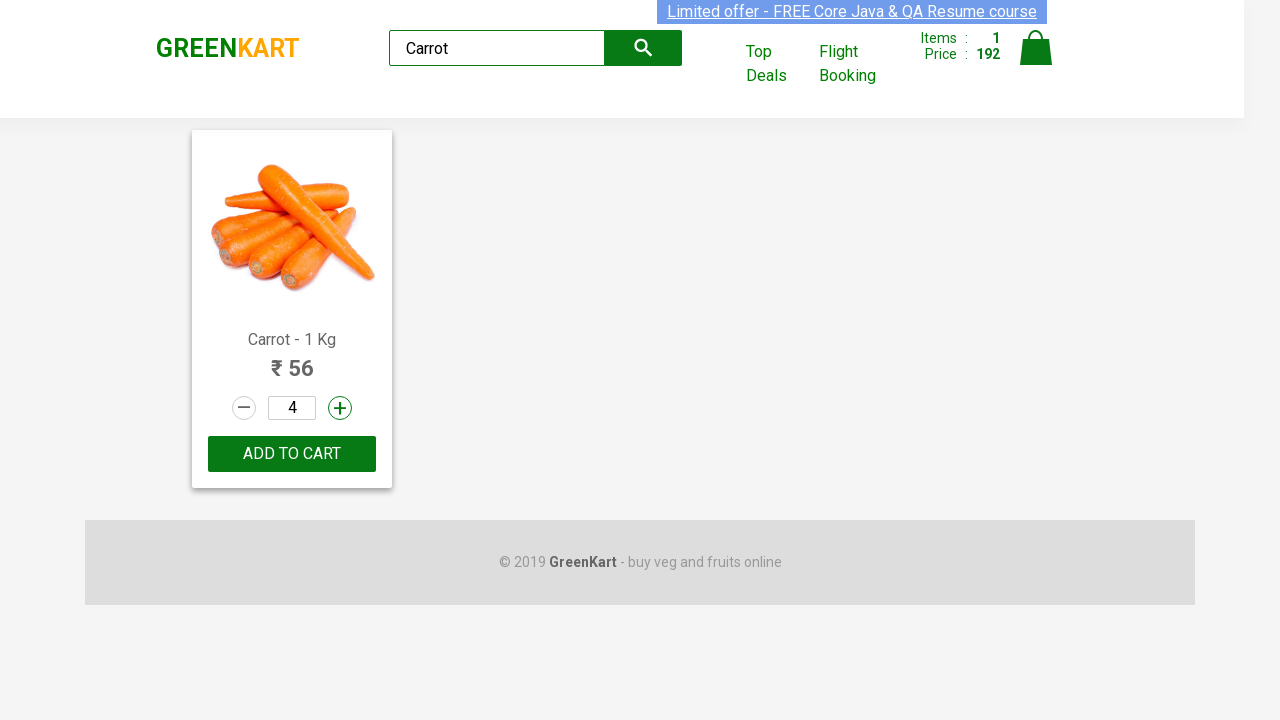

Waited 500ms between increment clicks
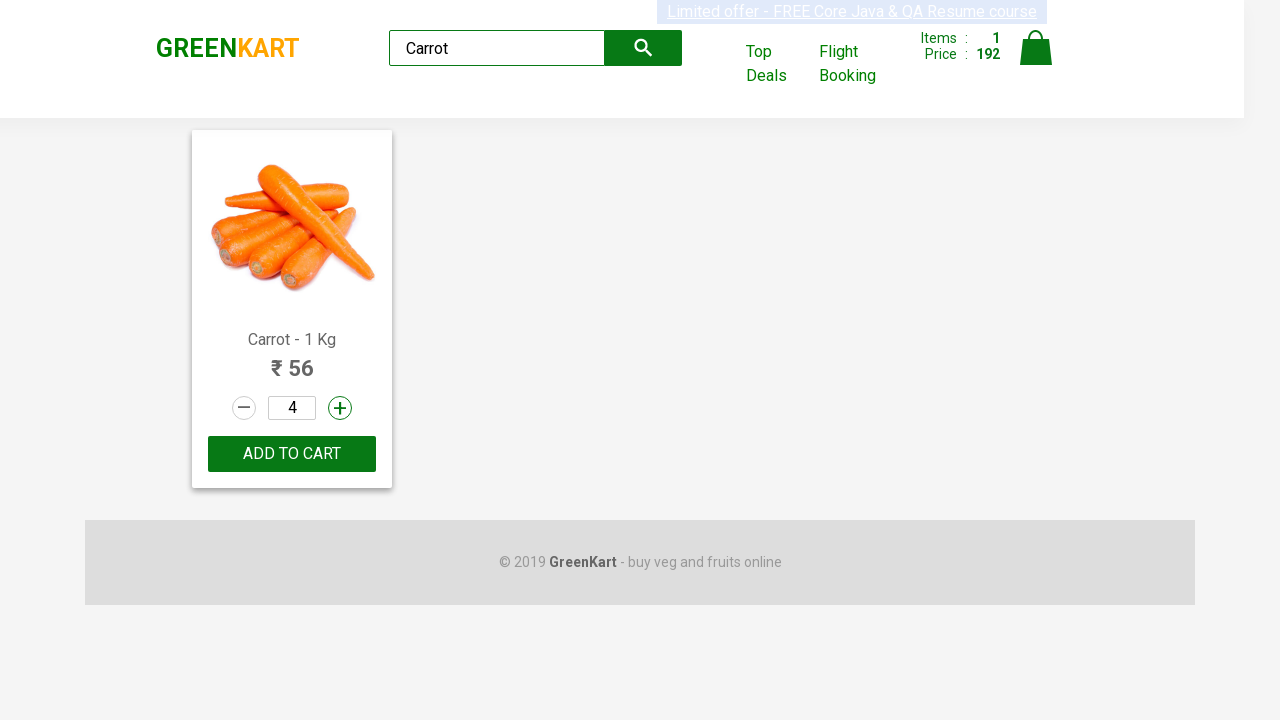

Clicked increment button 4/9 times for Carrot quantity at (340, 408) on xpath=//a[@class='increment']
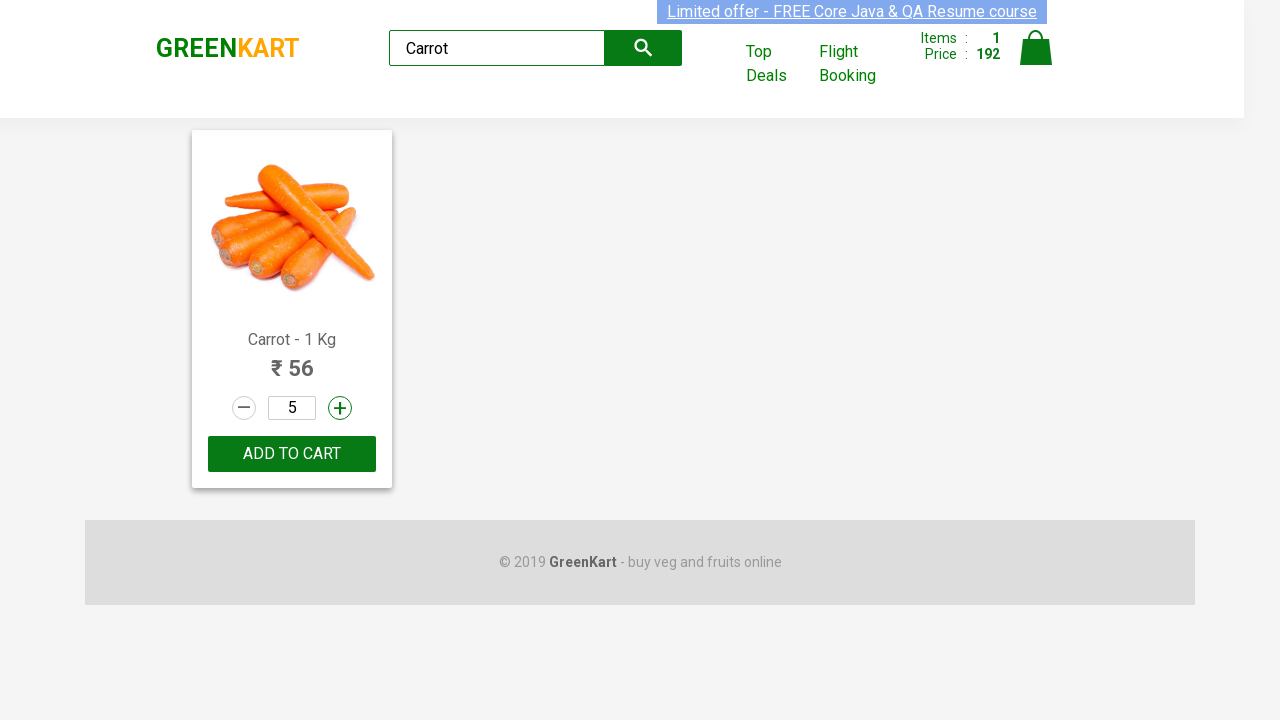

Waited 500ms between increment clicks
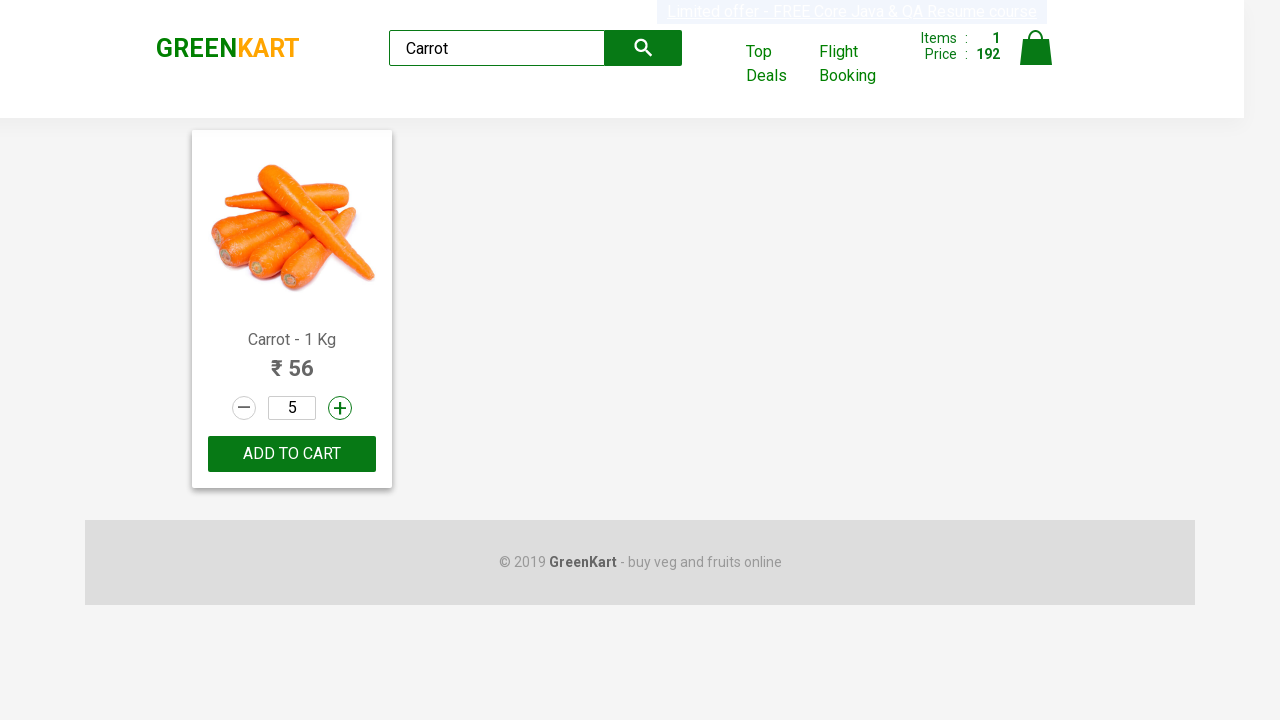

Clicked increment button 5/9 times for Carrot quantity at (340, 408) on xpath=//a[@class='increment']
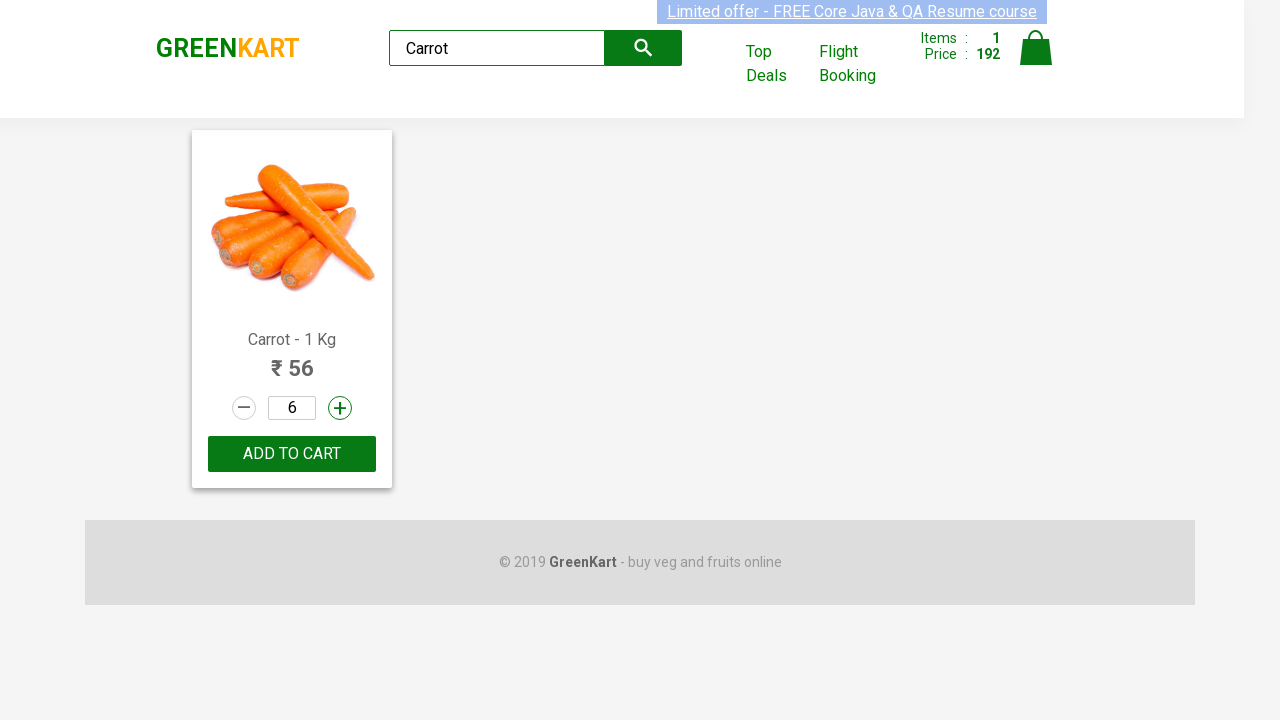

Waited 500ms between increment clicks
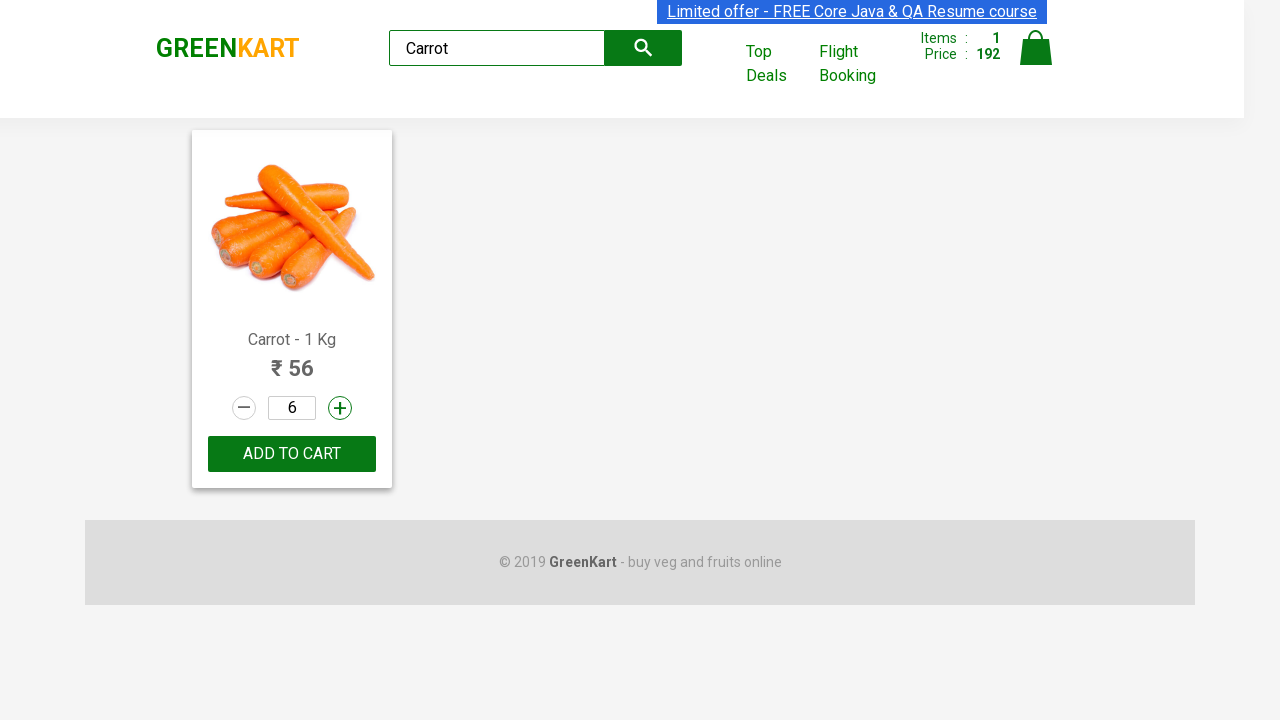

Clicked increment button 6/9 times for Carrot quantity at (340, 408) on xpath=//a[@class='increment']
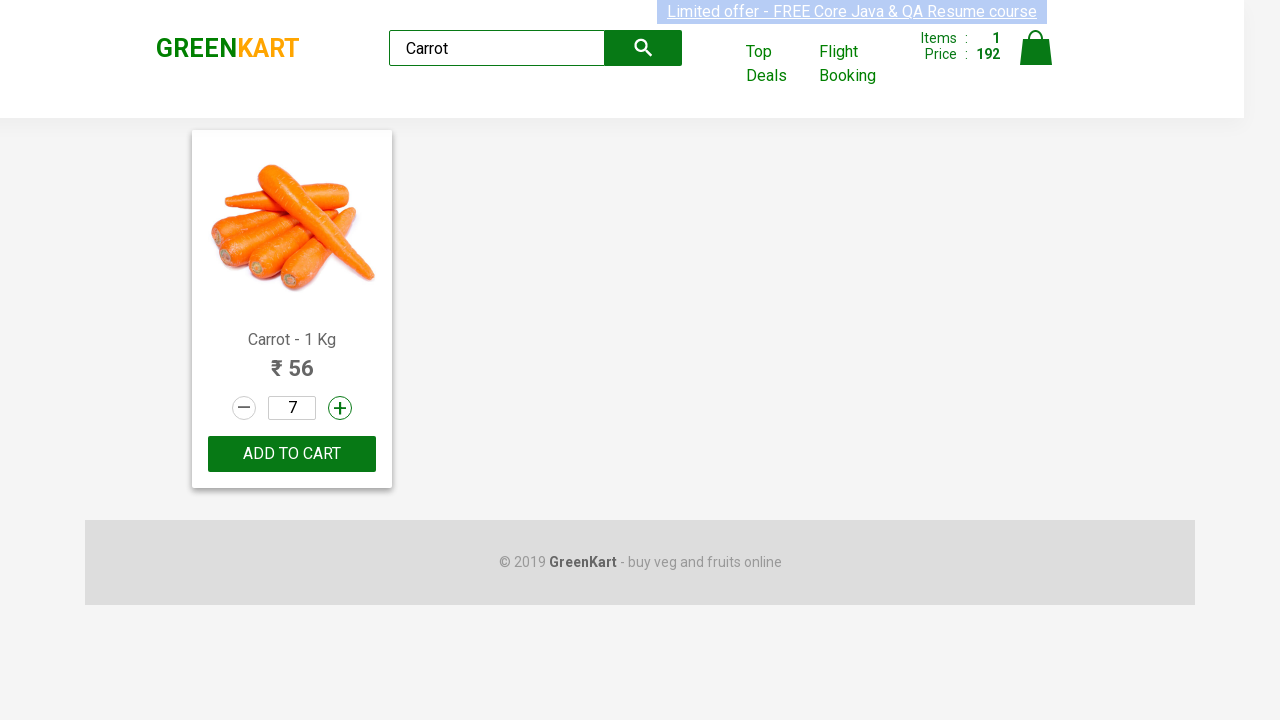

Waited 500ms between increment clicks
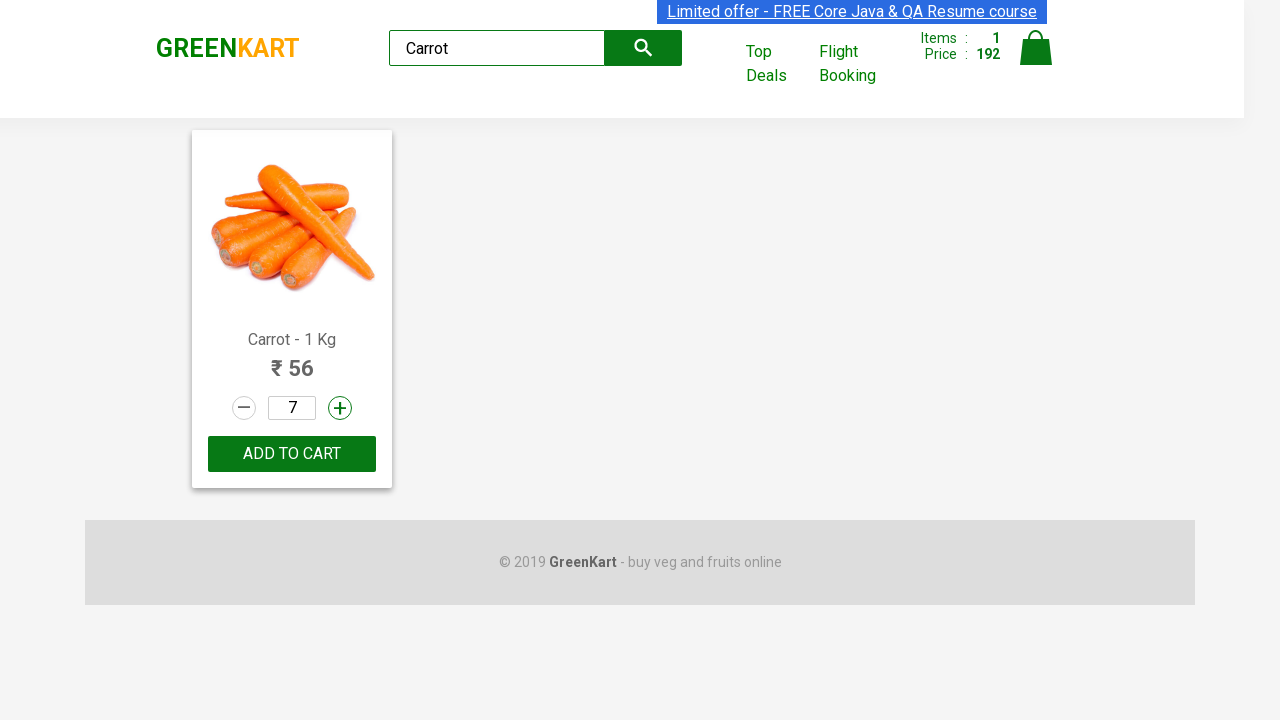

Clicked increment button 7/9 times for Carrot quantity at (340, 408) on xpath=//a[@class='increment']
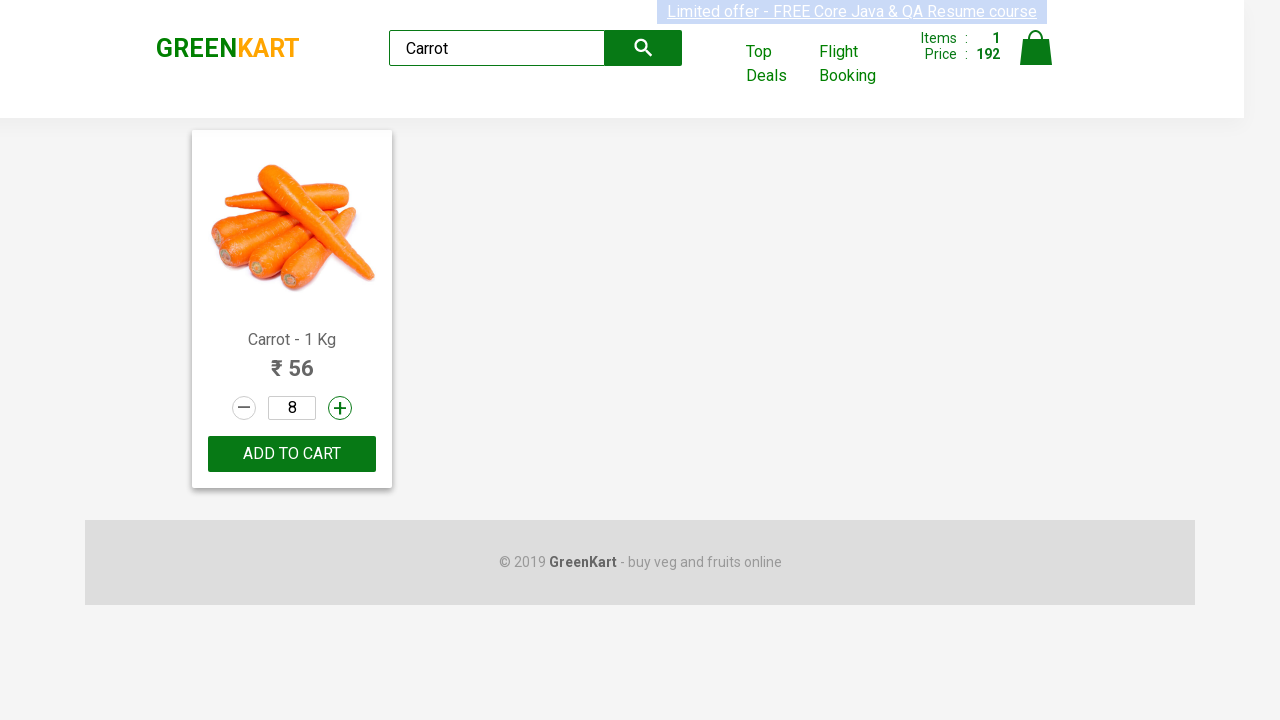

Waited 500ms between increment clicks
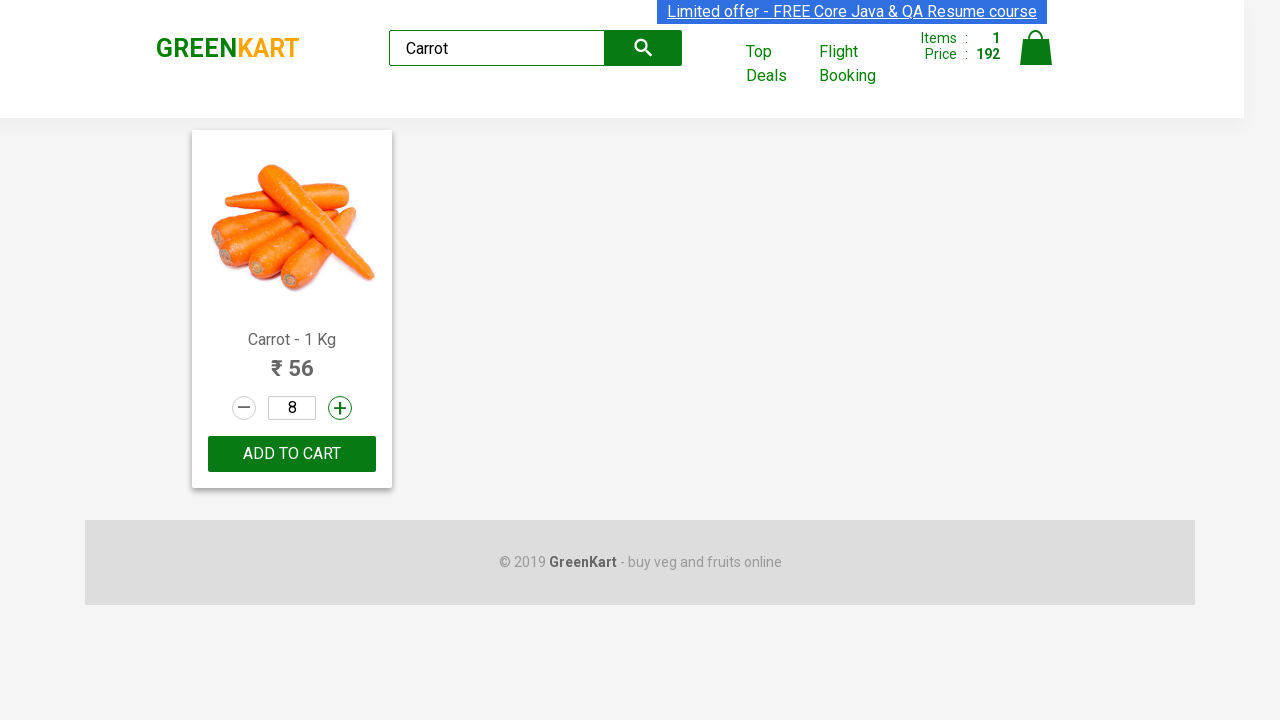

Clicked increment button 8/9 times for Carrot quantity at (340, 408) on xpath=//a[@class='increment']
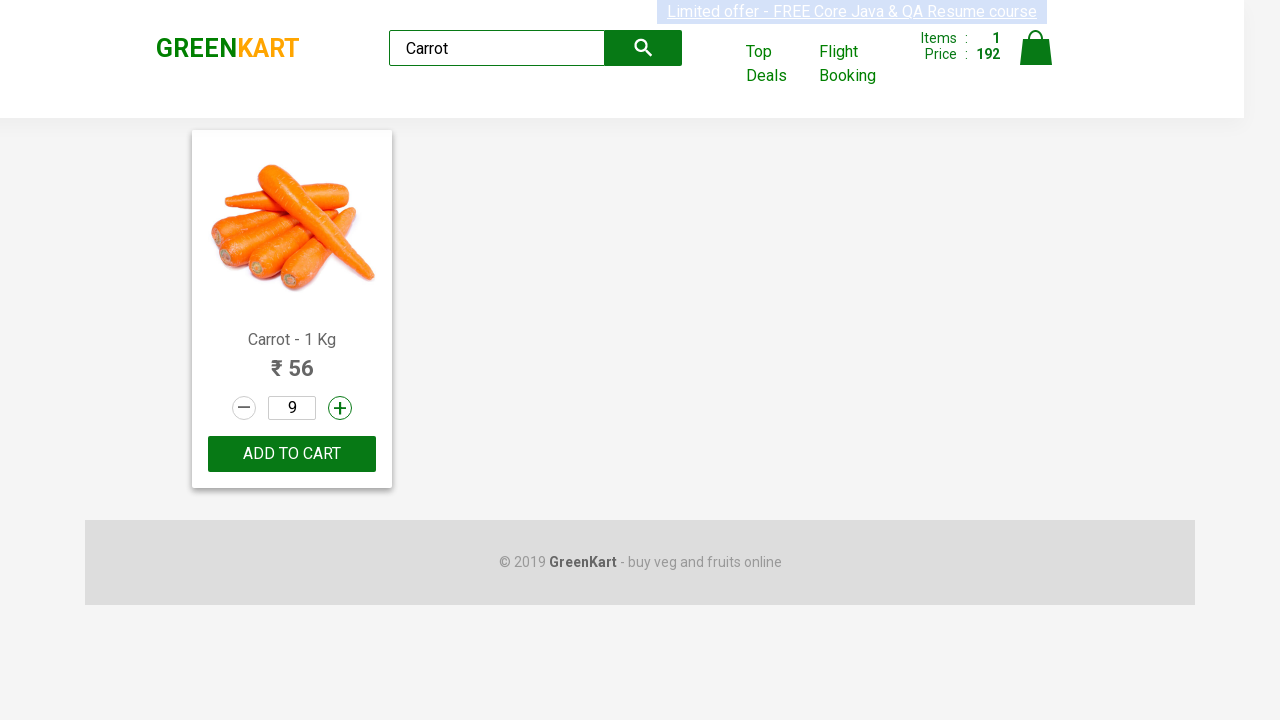

Waited 500ms between increment clicks
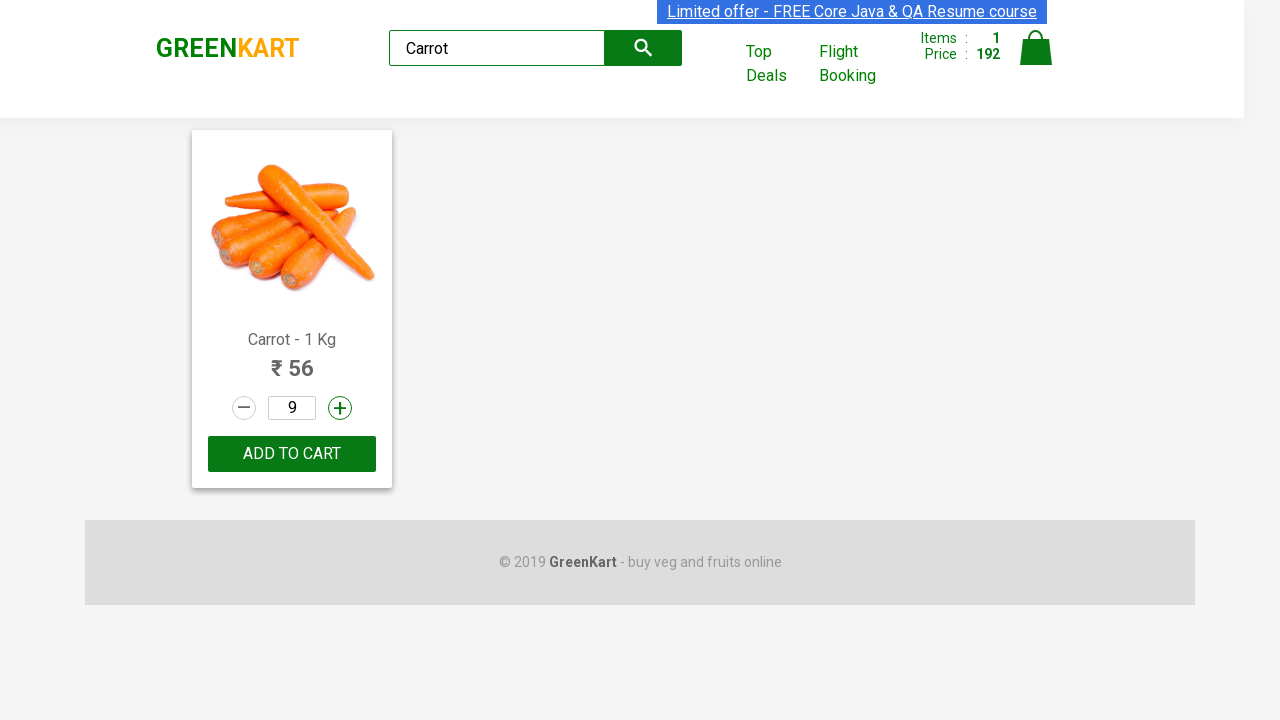

Clicked increment button 9/9 times for Carrot quantity at (340, 408) on xpath=//a[@class='increment']
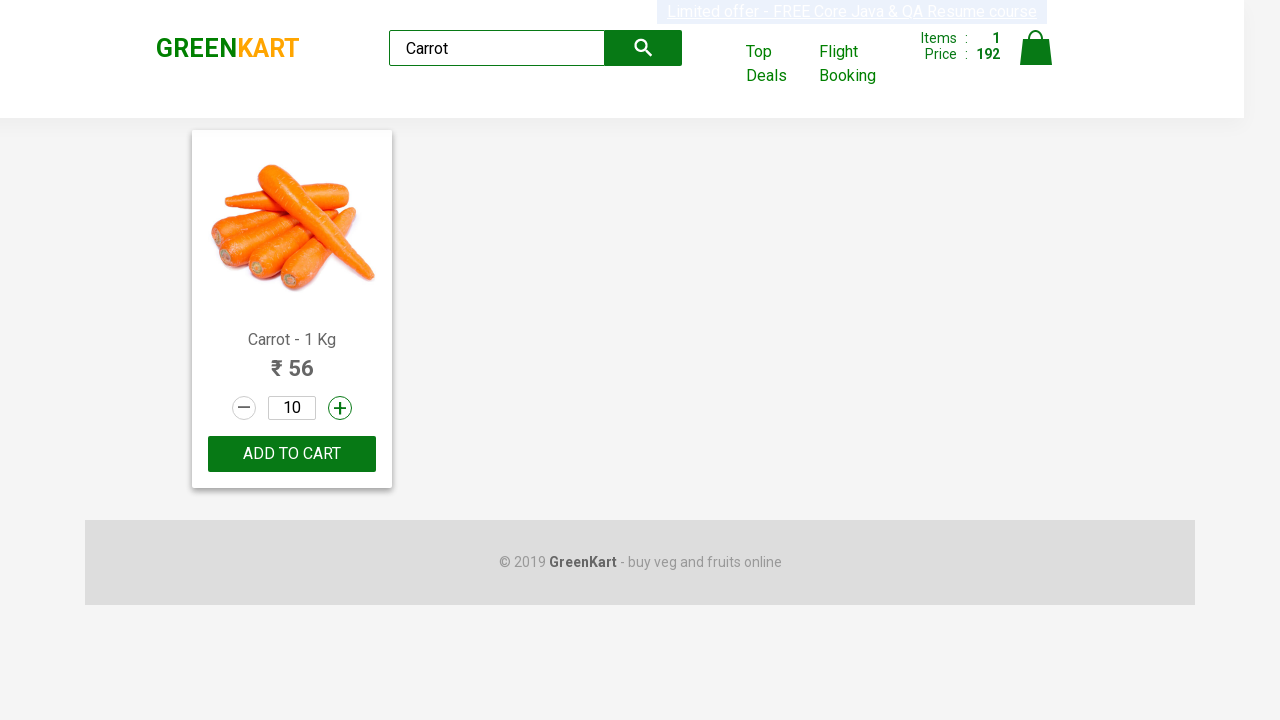

Waited 500ms between increment clicks
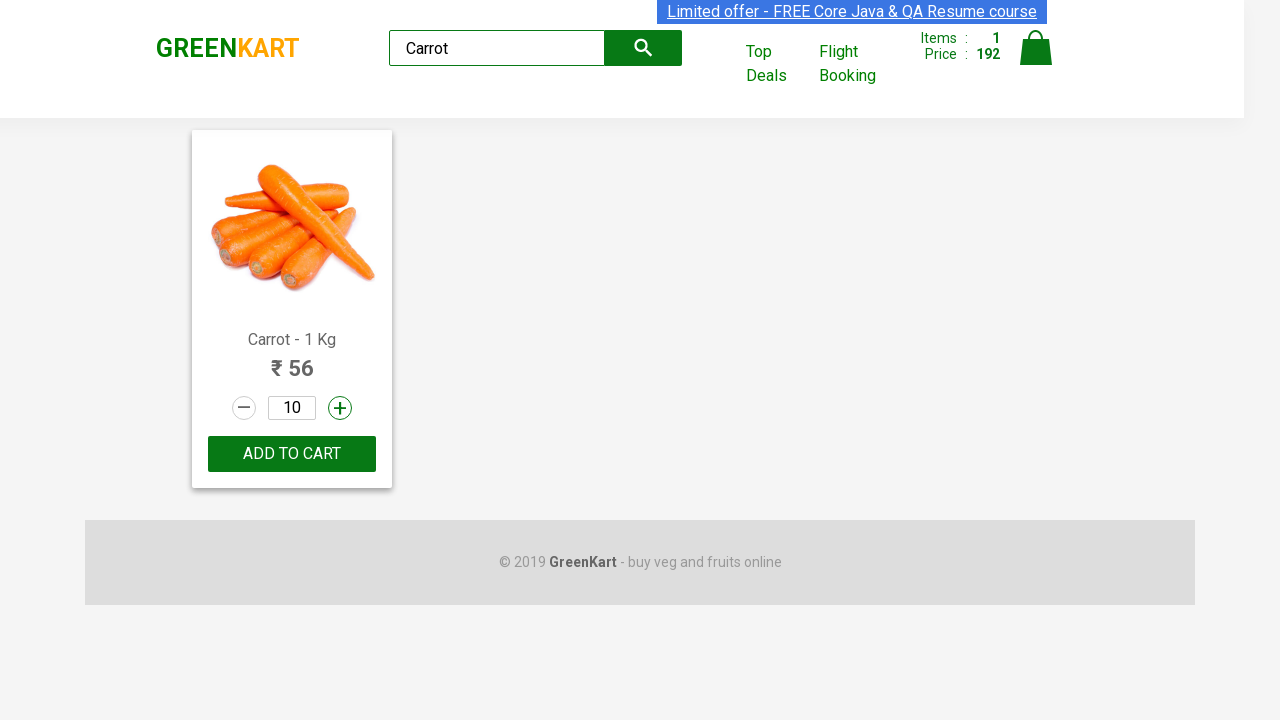

Clicked ADD TO CART button for Carrot at (292, 454) on button:has-text('ADD TO CART')
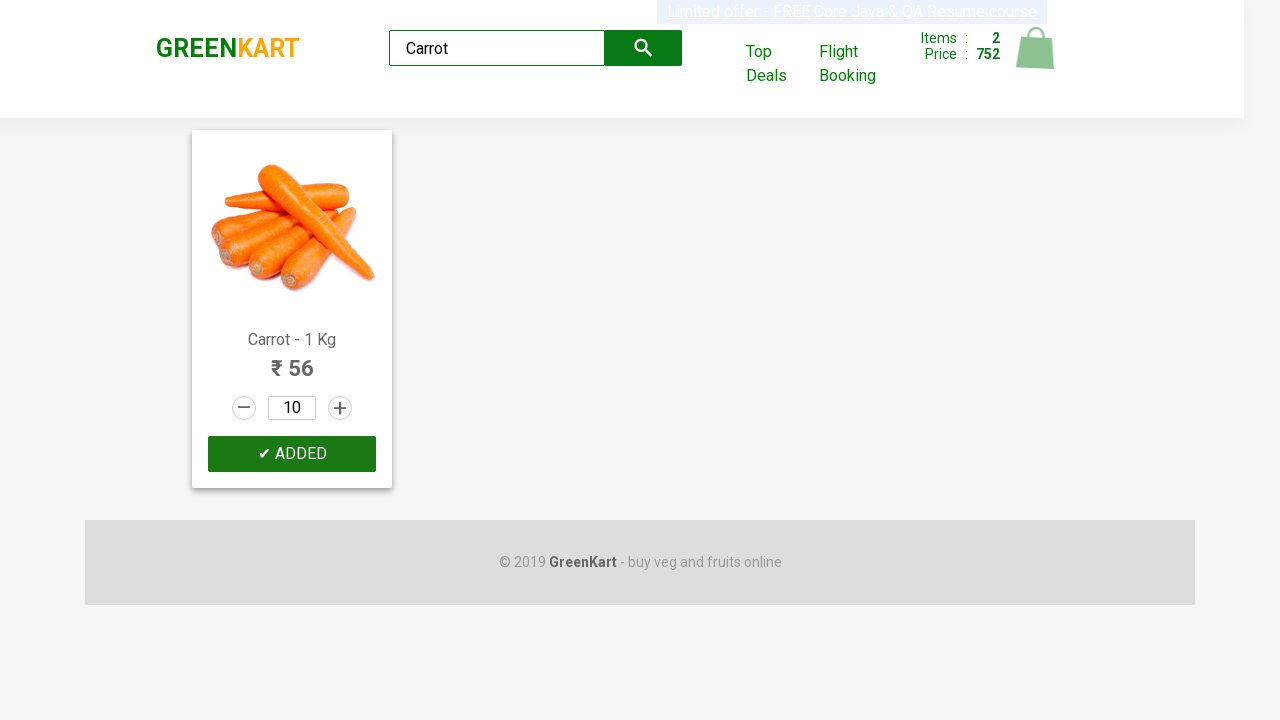

Waited 1 second after adding Carrot to cart
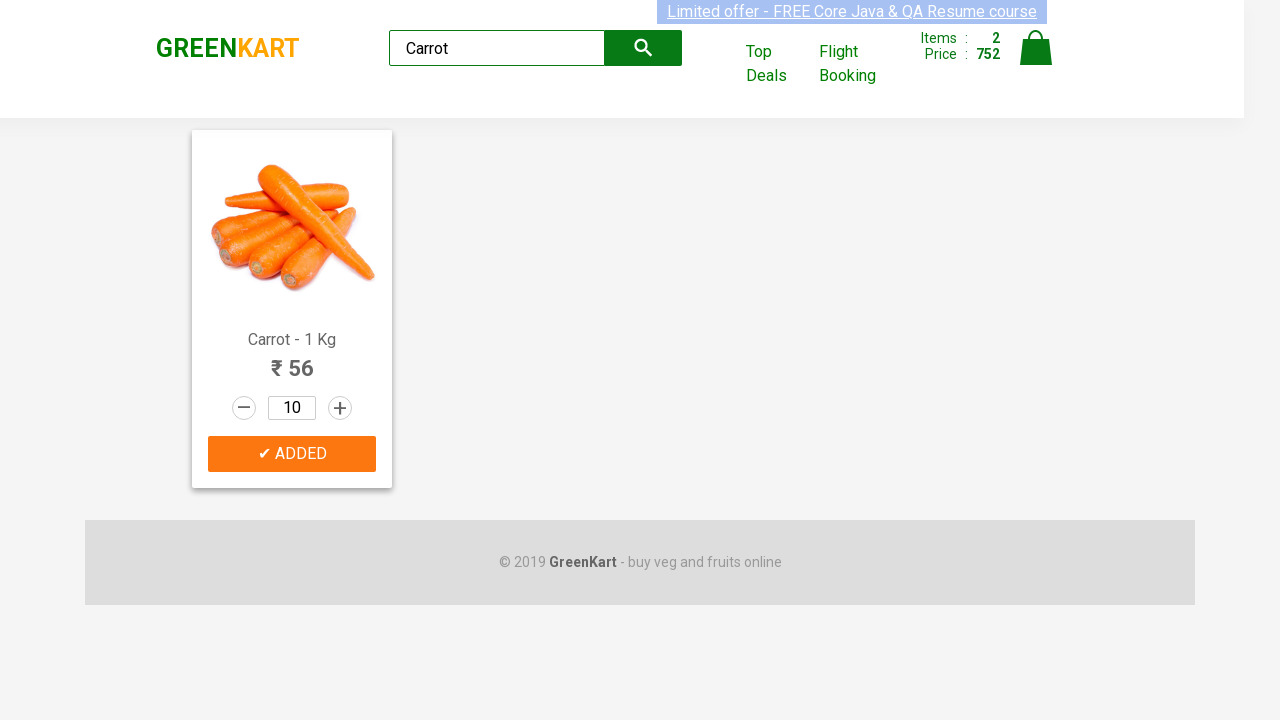

Clicked on cart icon at (1036, 48) on img[alt='Cart']
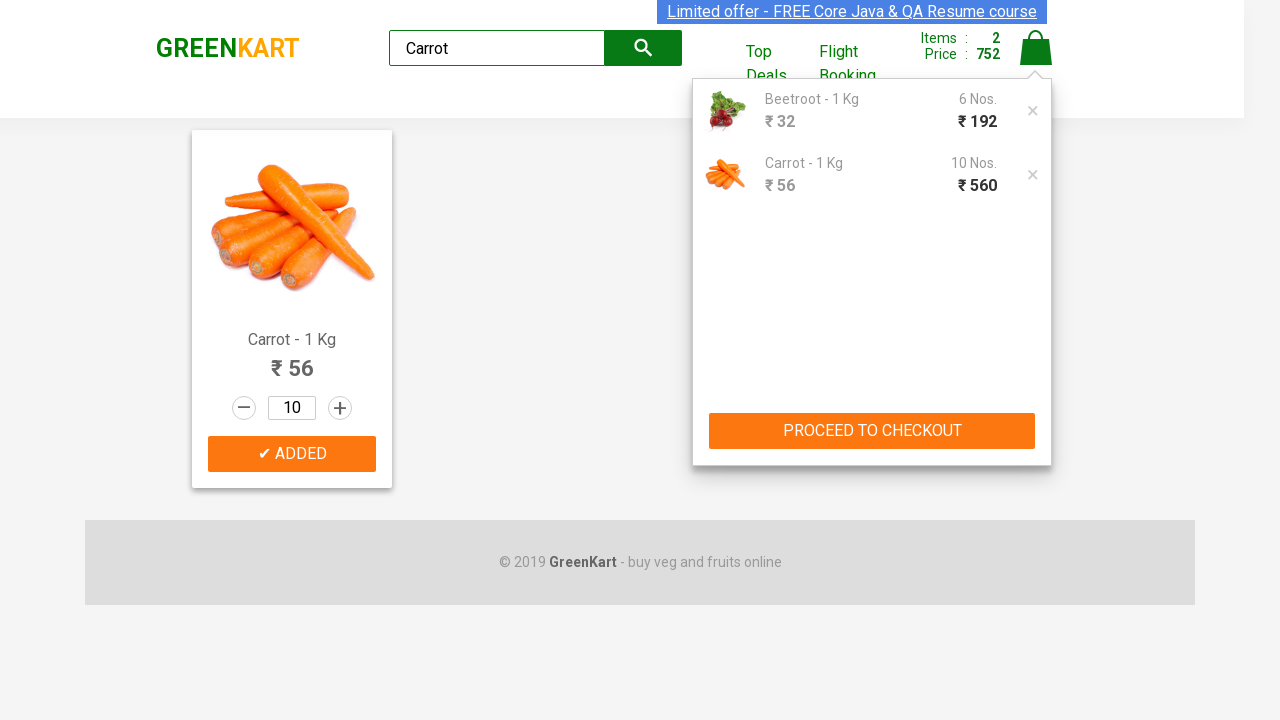

Clicked PROCEED TO CHECKOUT button at (872, 431) on button:has-text('PROCEED TO CHECKOUT')
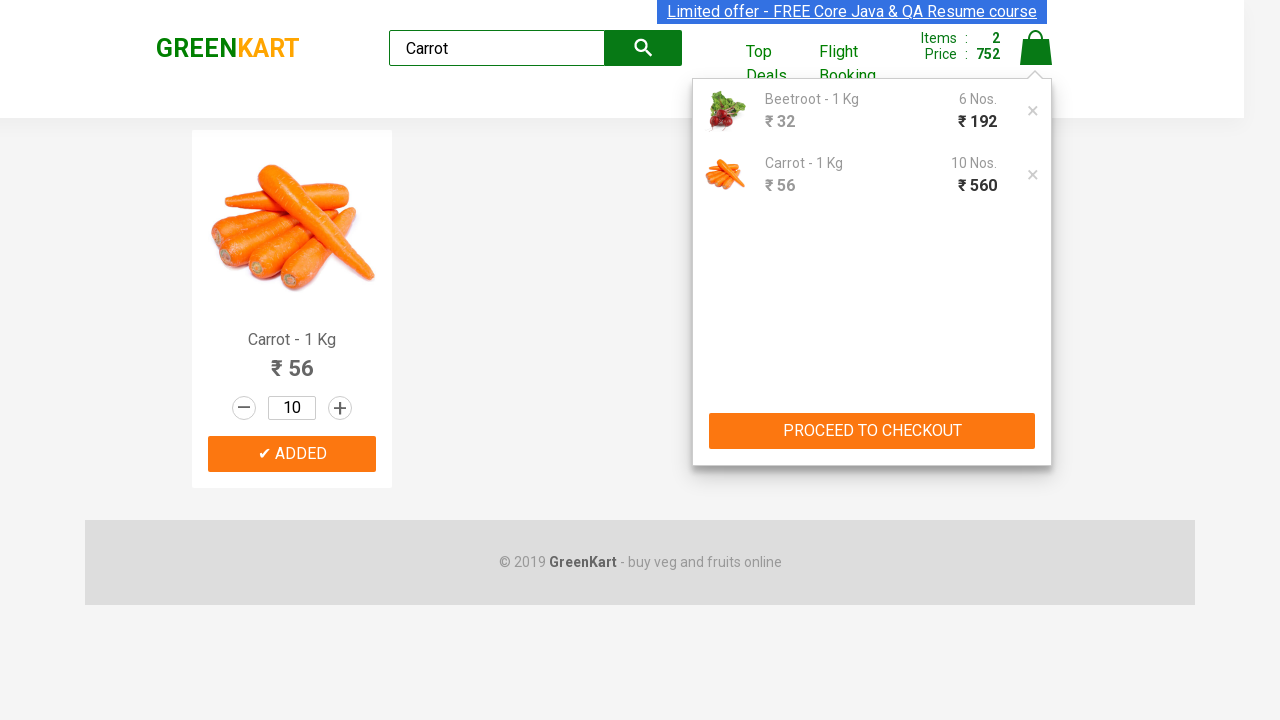

Waited 2 seconds for checkout page to load
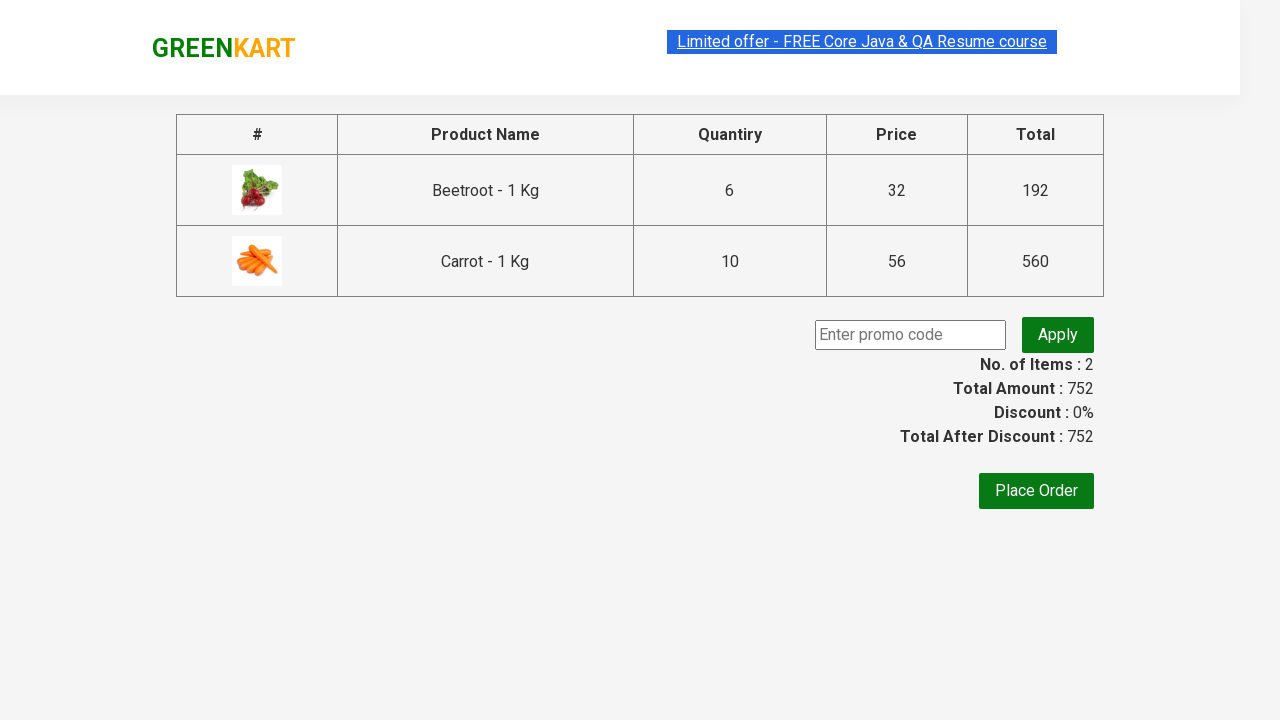

Entered promo code 'TESTPROMO2024' on input[placeholder='Enter promo code']
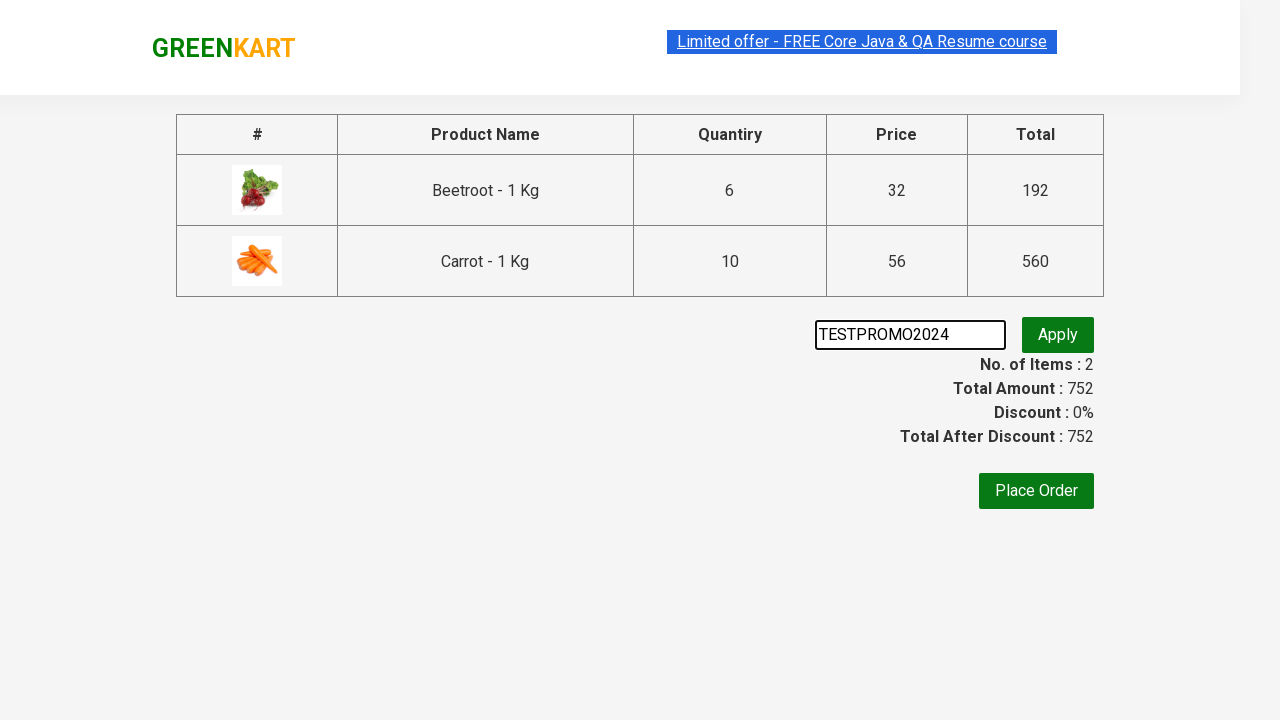

Clicked promo code apply button at (1058, 335) on button.promoBtn
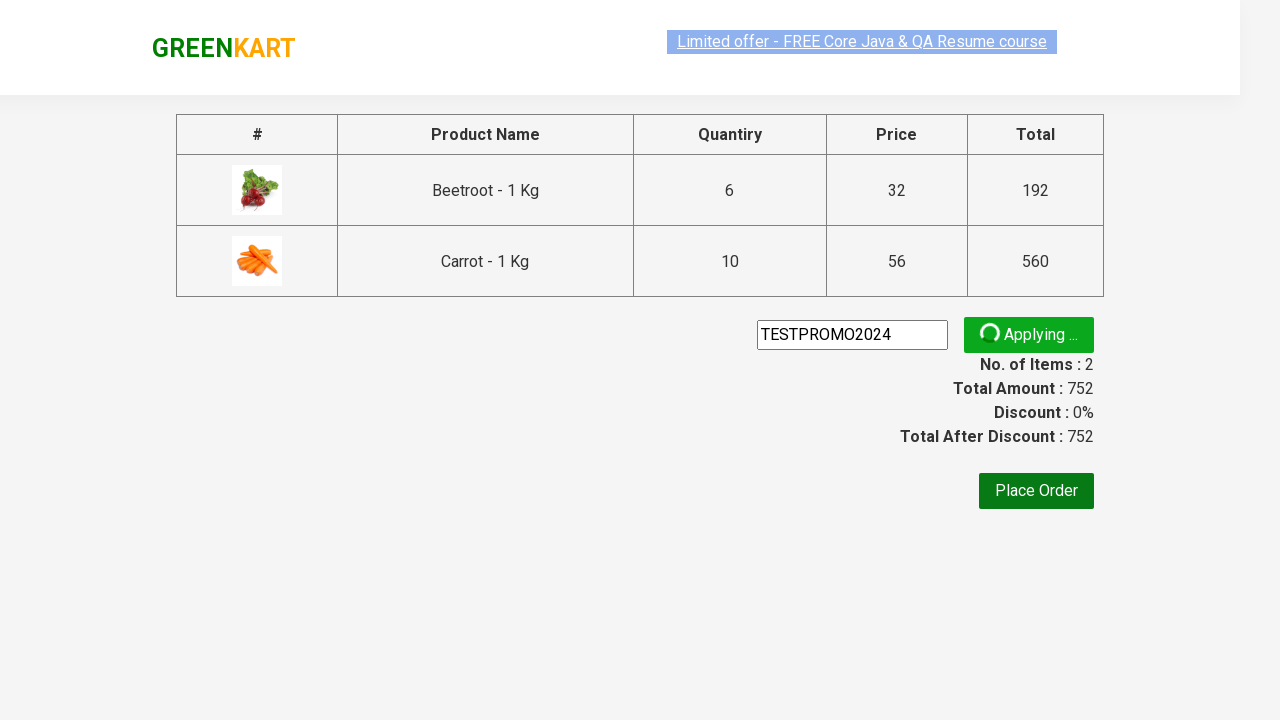

Clicked Place Order button at (1036, 491) on button:has-text('Place Order')
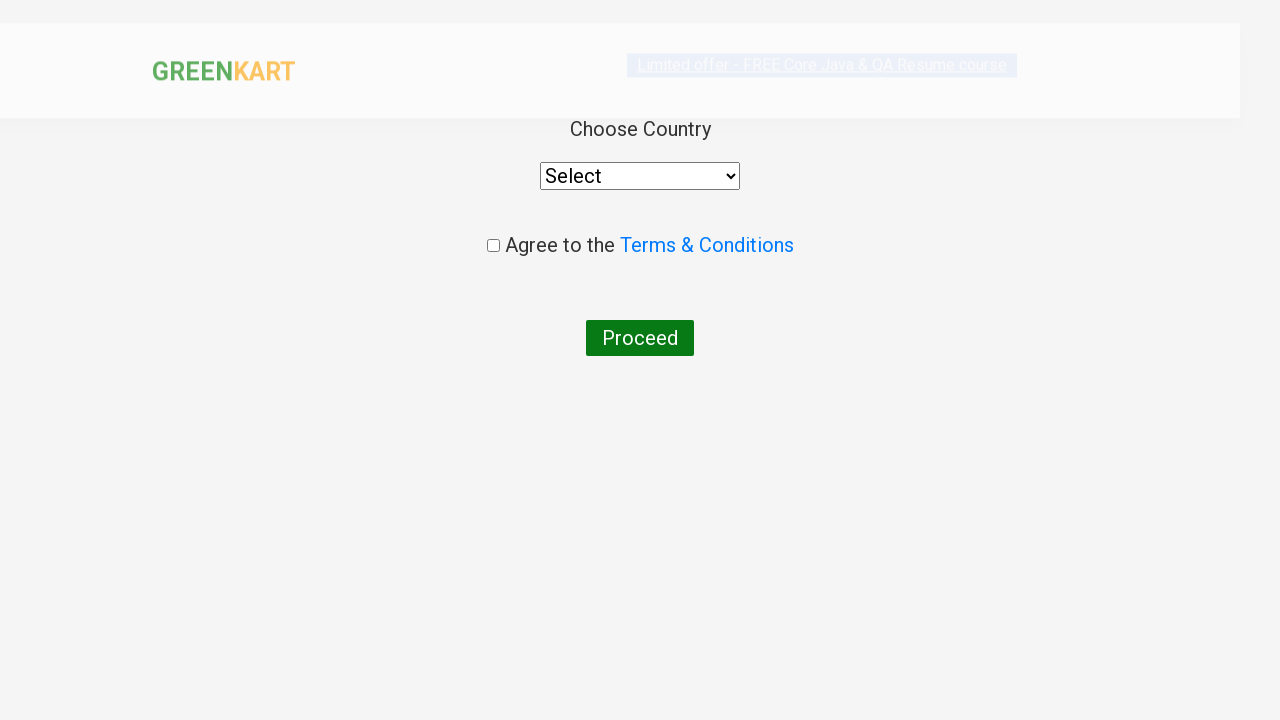

Waited 3 seconds for order page to load
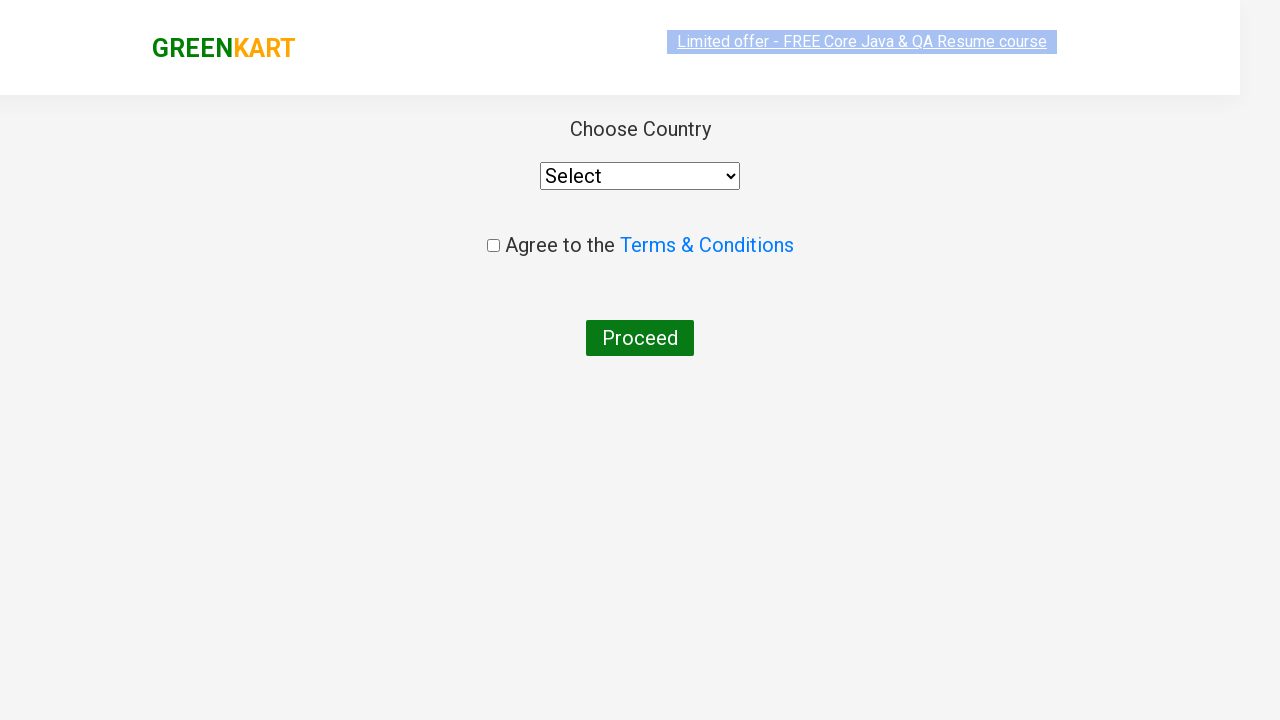

Selected 'Indonesia' from country dropdown on select
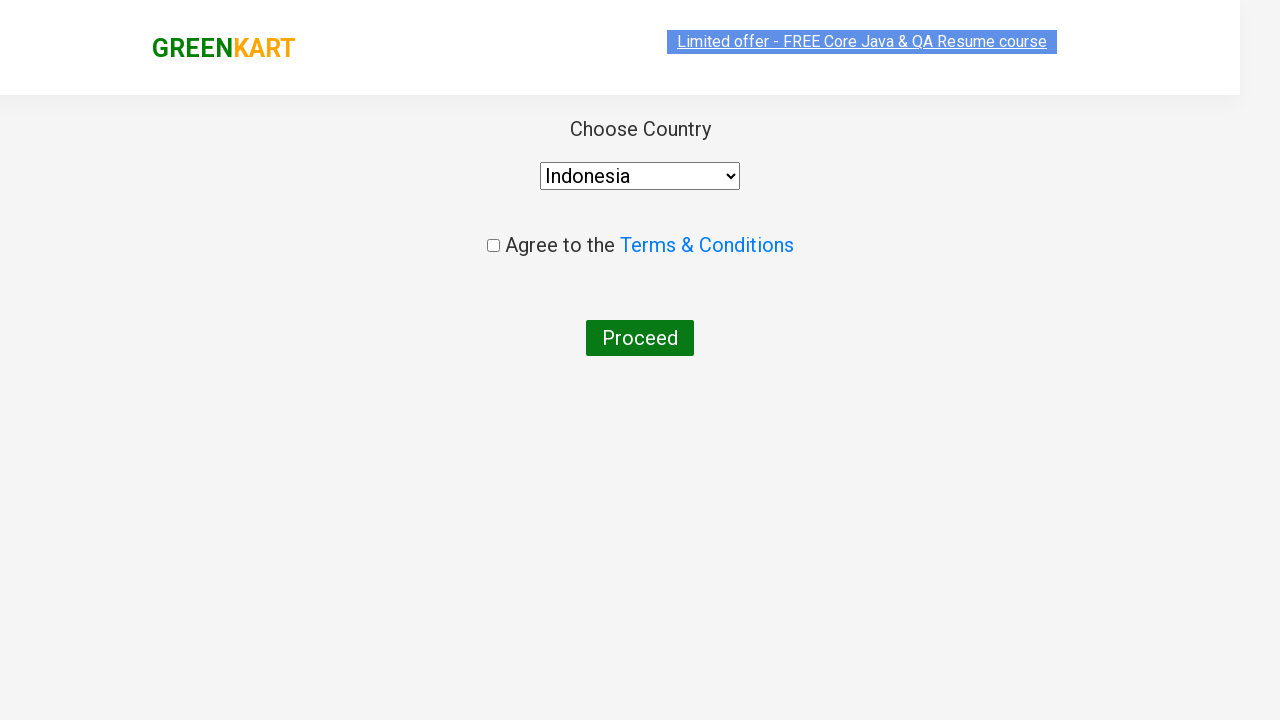

Clicked Proceed button after country selection at (640, 338) on button:has-text('Proceed')
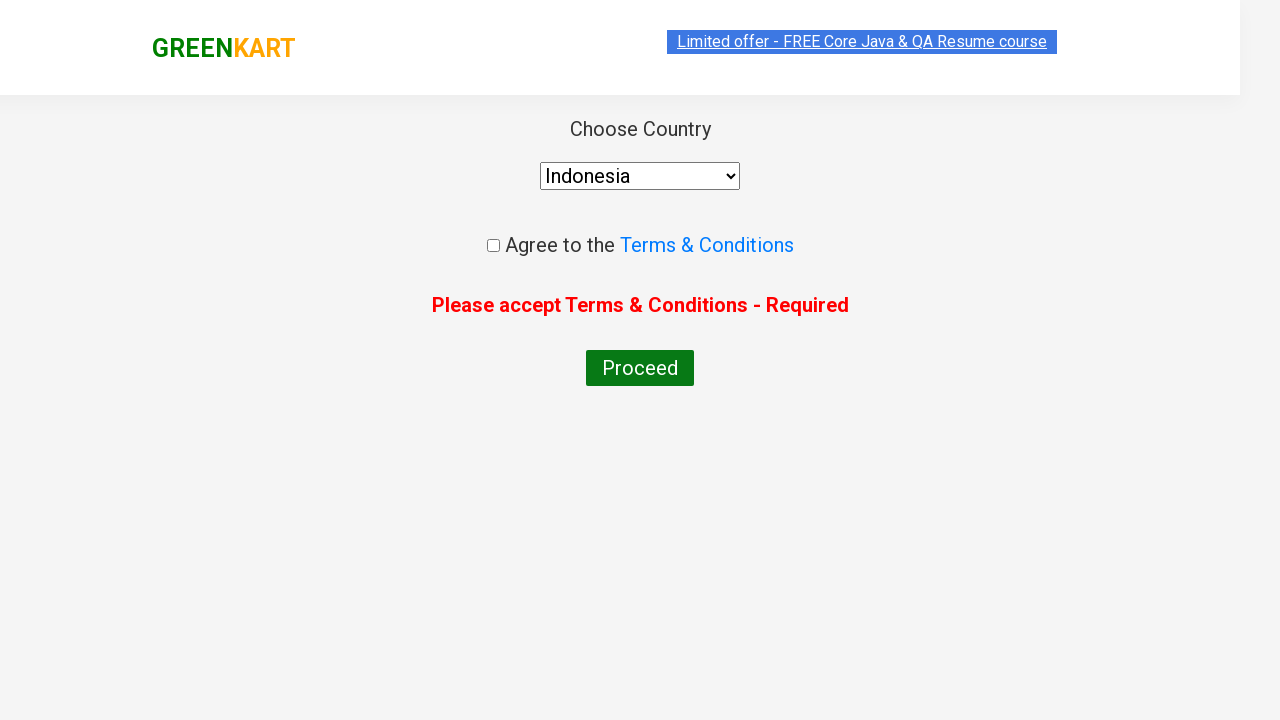

Checked terms and conditions checkbox at (493, 246) on input[type='checkbox']
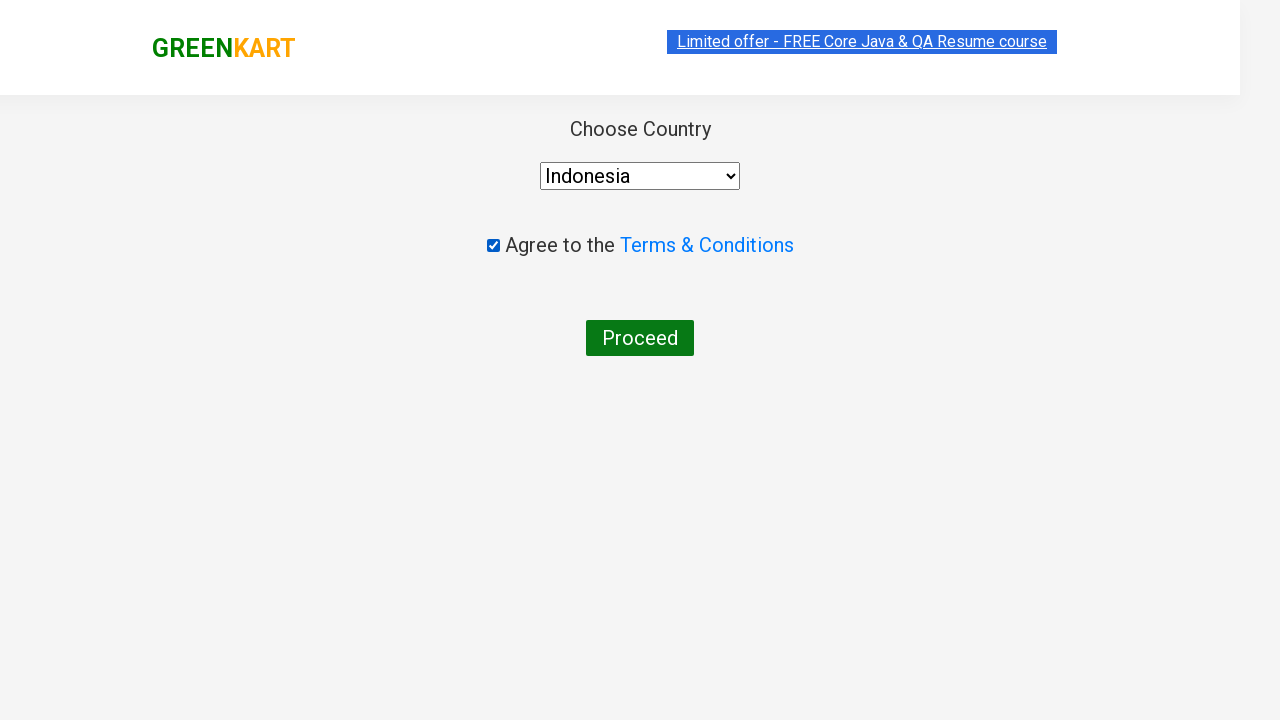

Clicked final Proceed button to complete checkout at (640, 338) on button:has-text('Proceed')
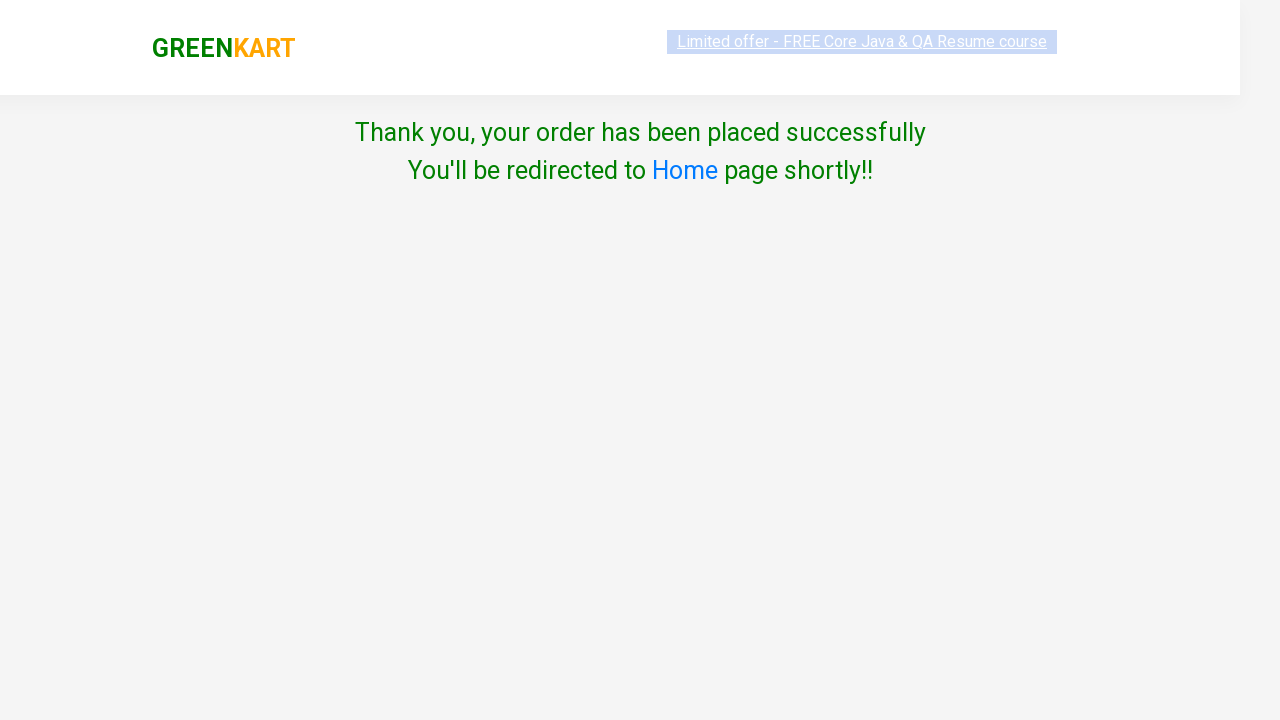

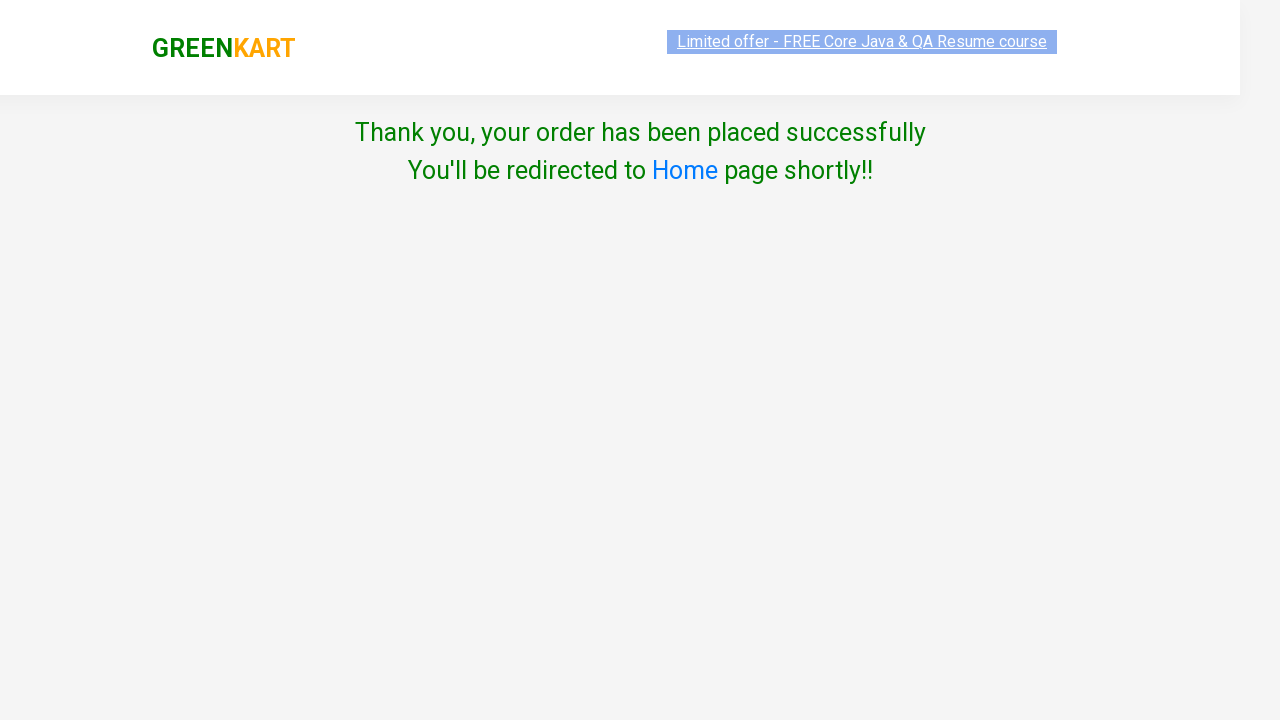